Tests horizontal slider functionality by moving it with keyboard arrow keys, verifying the value updates correctly at each step

Starting URL: https://the-internet.herokuapp.com/horizontal_slider

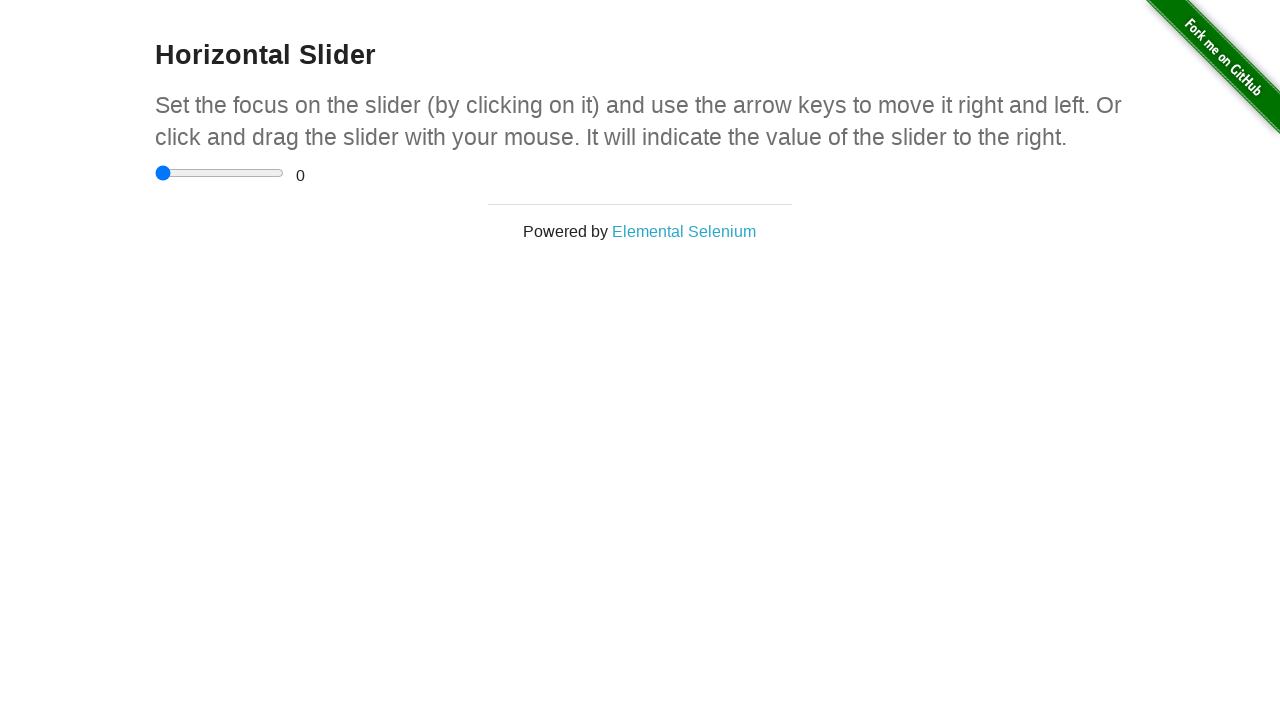

Located horizontal slider element
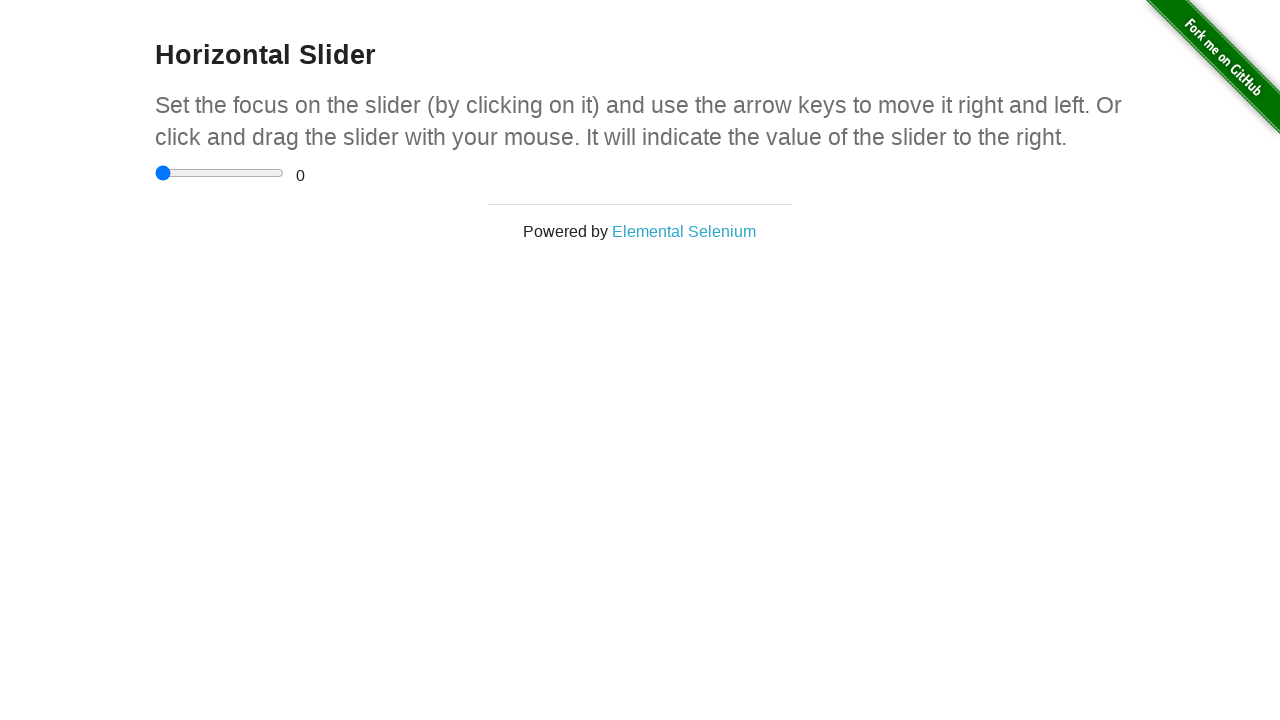

Located value display element
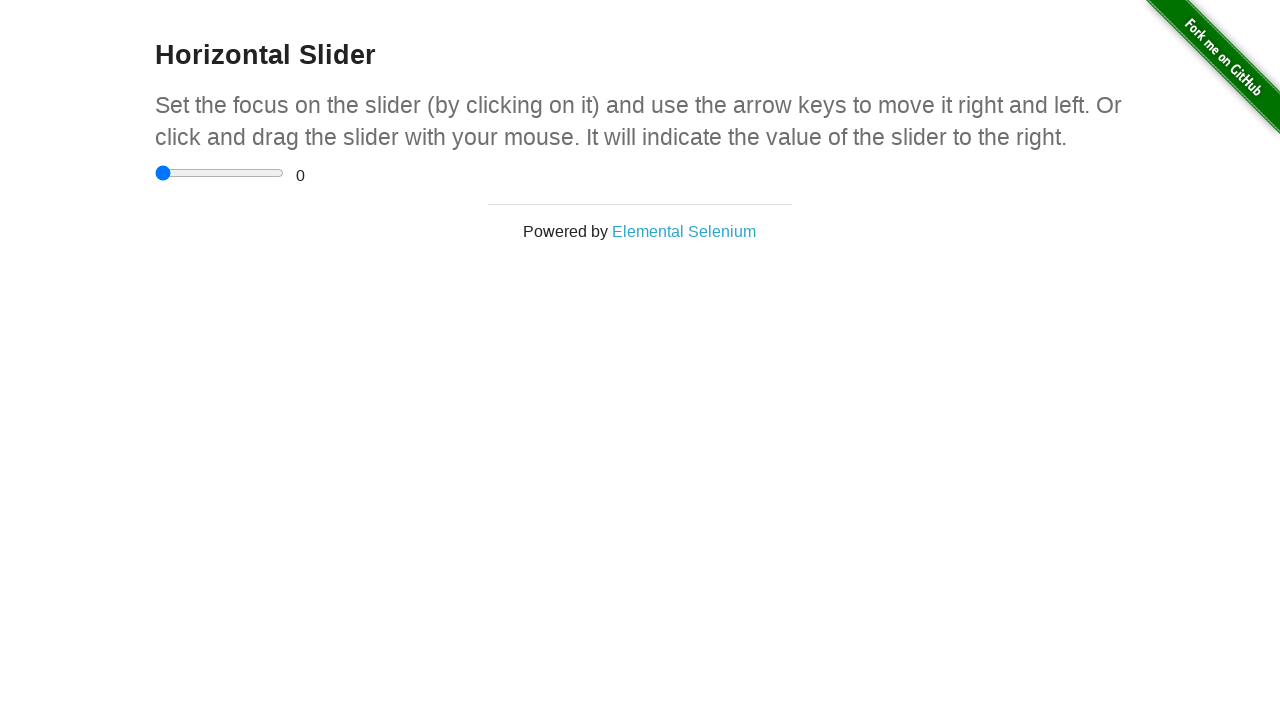

Pressed ArrowRight on slider (iteration 1/10) on xpath=/html/body/div[2]/div/div/div/input
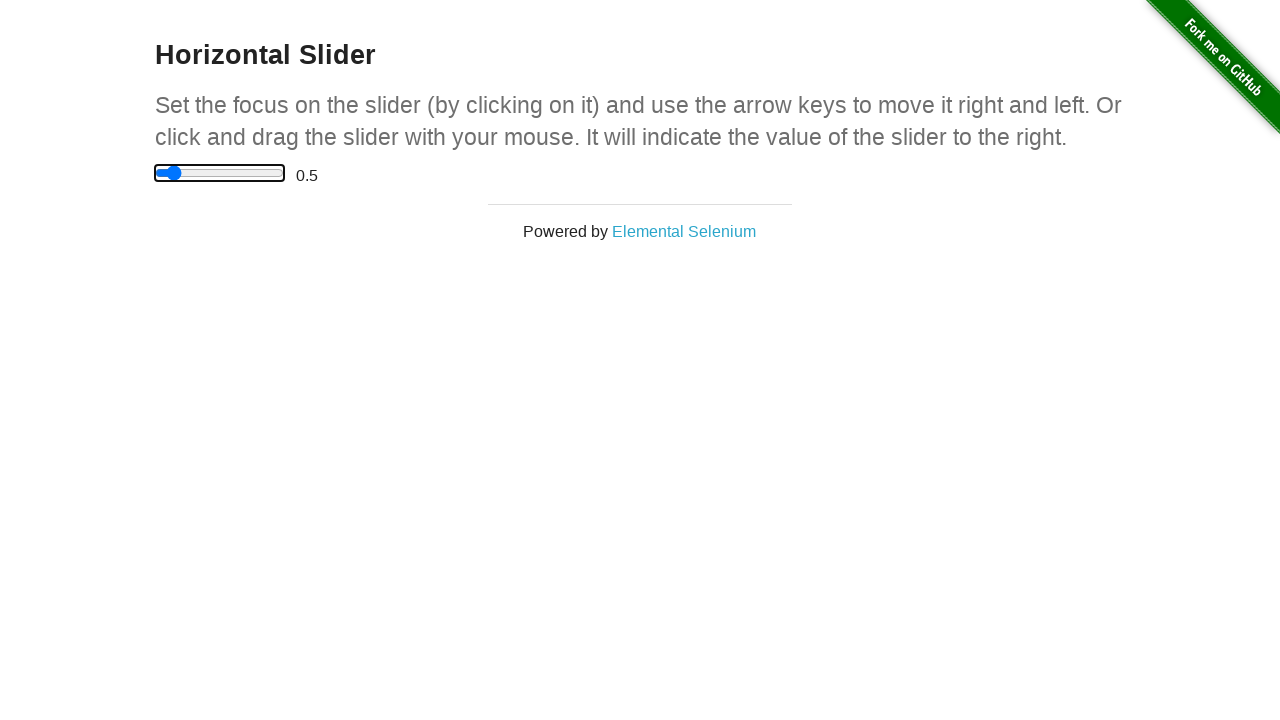

Waited 100ms for slider value to update
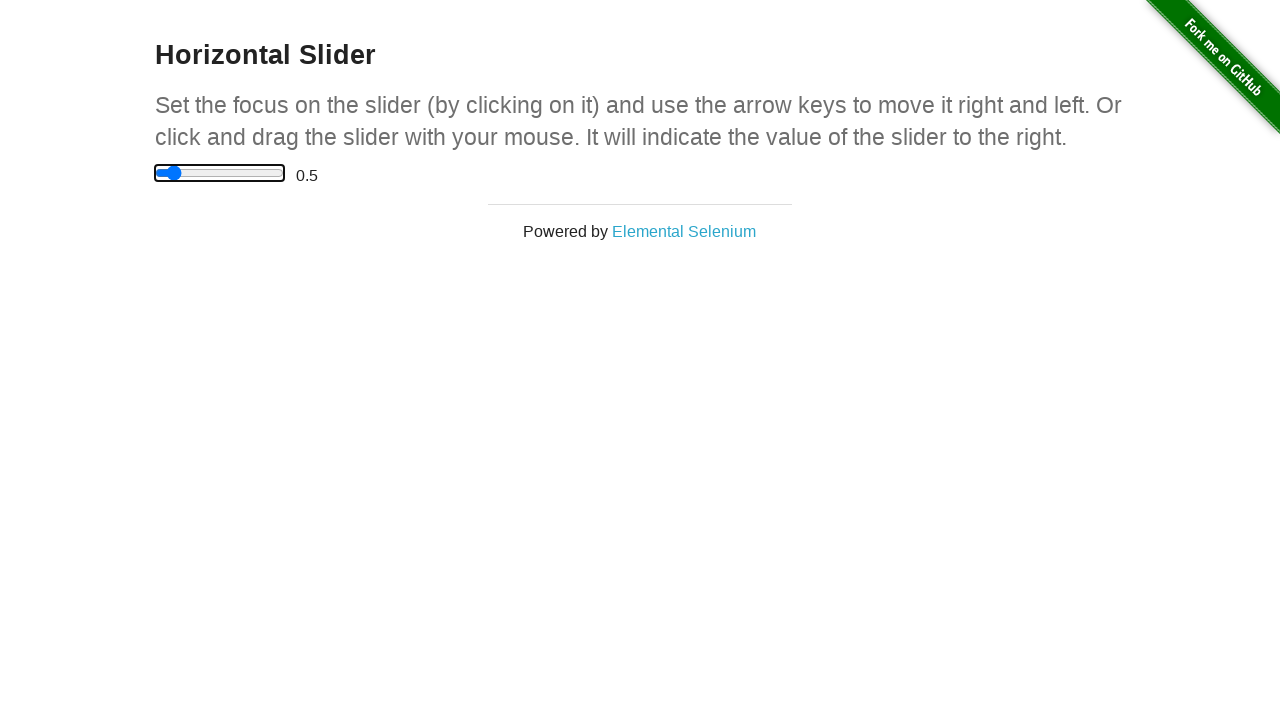

Pressed ArrowRight on slider (iteration 2/10) on xpath=/html/body/div[2]/div/div/div/input
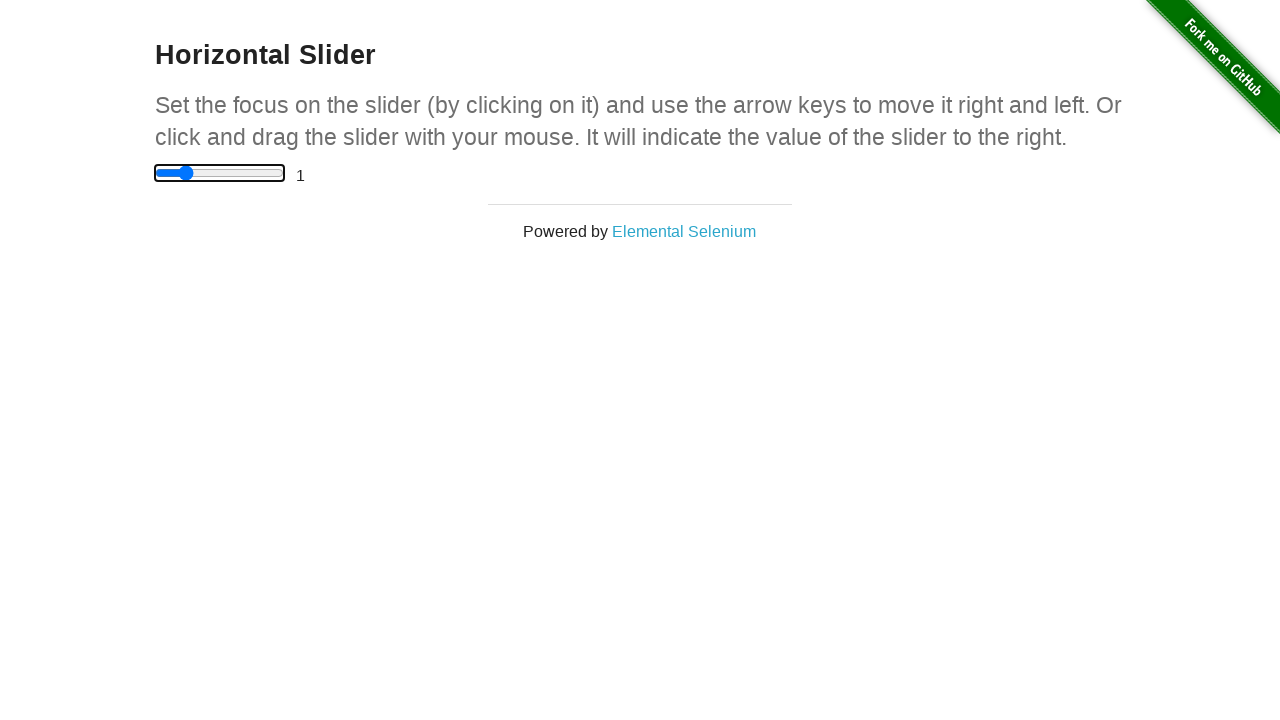

Waited 100ms for slider value to update
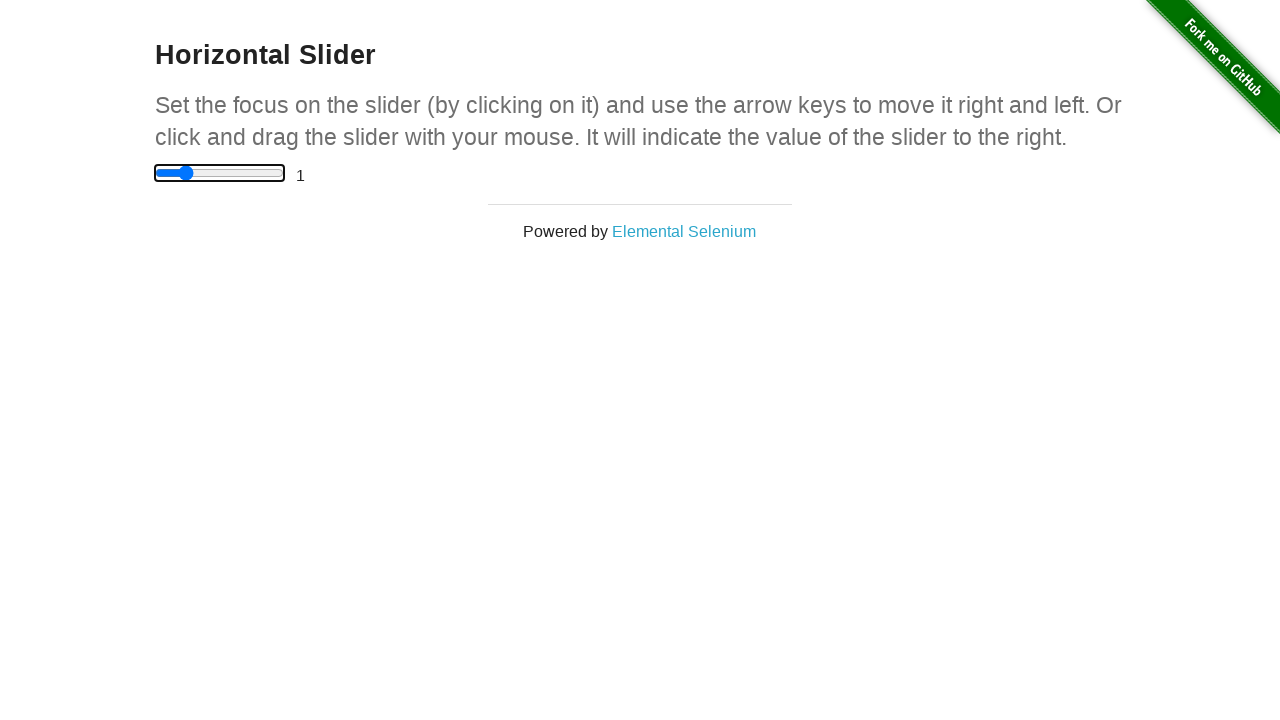

Pressed ArrowRight on slider (iteration 3/10) on xpath=/html/body/div[2]/div/div/div/input
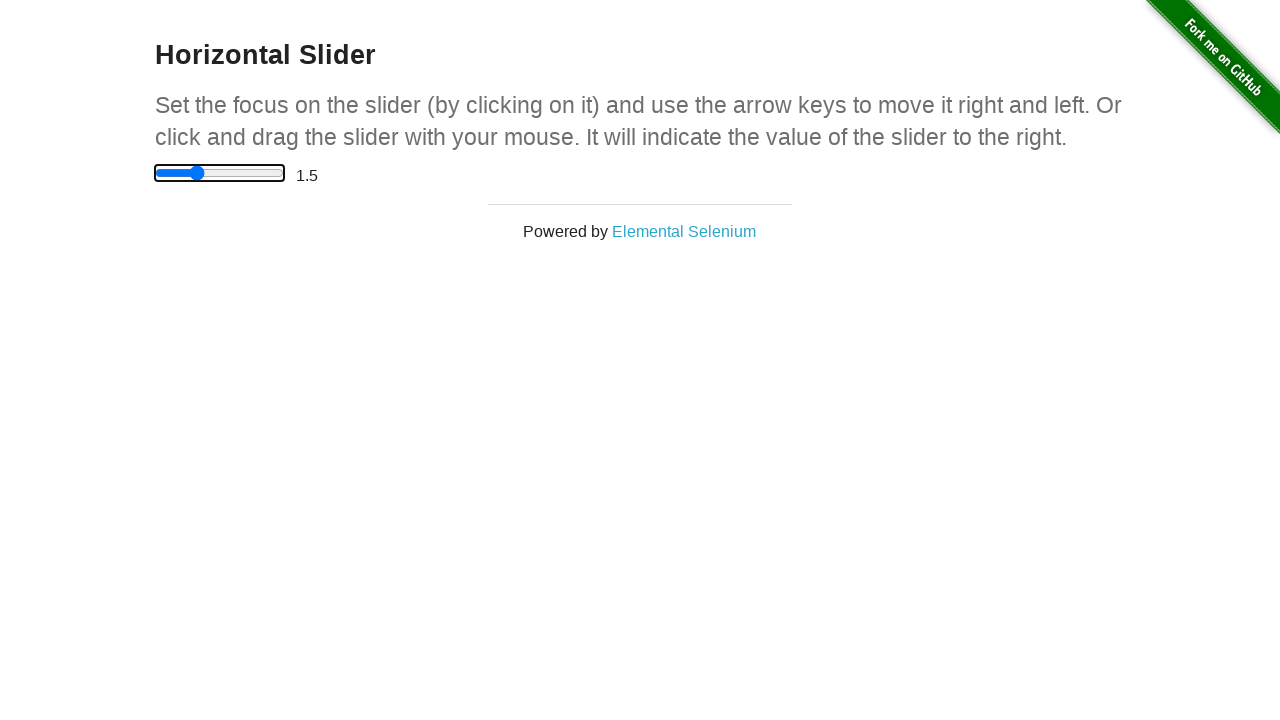

Waited 100ms for slider value to update
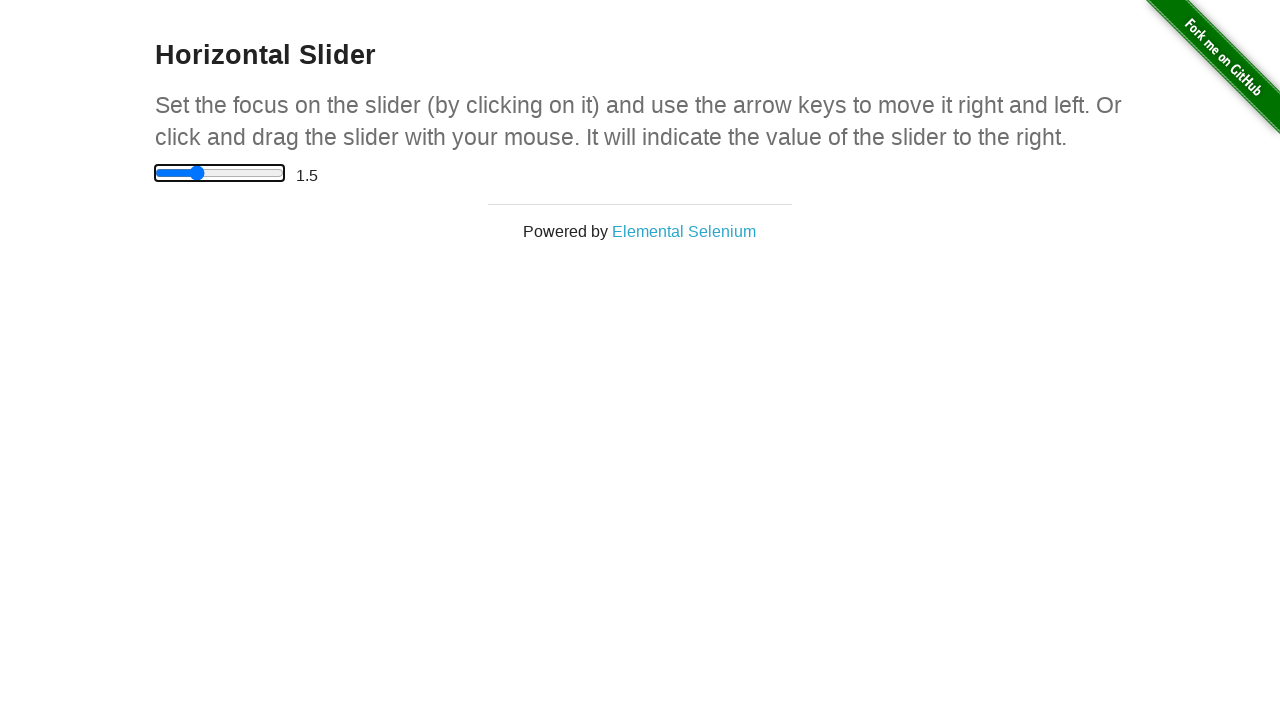

Pressed ArrowRight on slider (iteration 4/10) on xpath=/html/body/div[2]/div/div/div/input
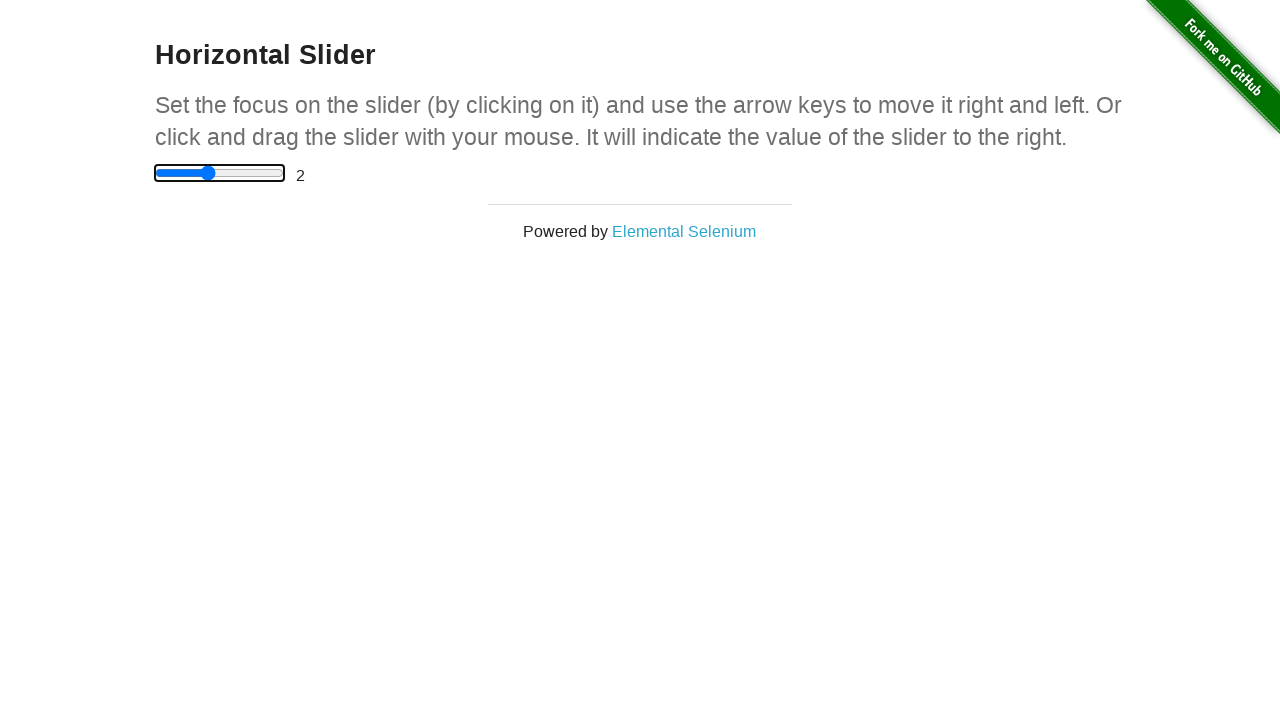

Waited 100ms for slider value to update
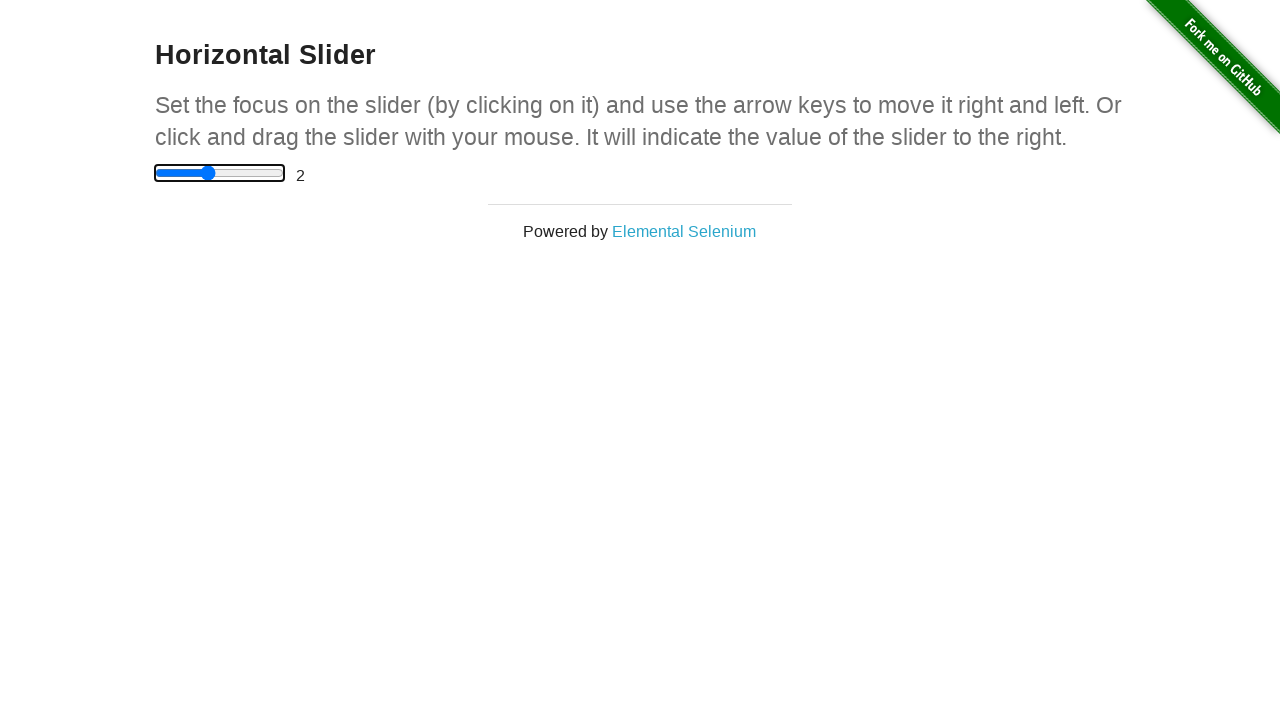

Pressed ArrowRight on slider (iteration 5/10) on xpath=/html/body/div[2]/div/div/div/input
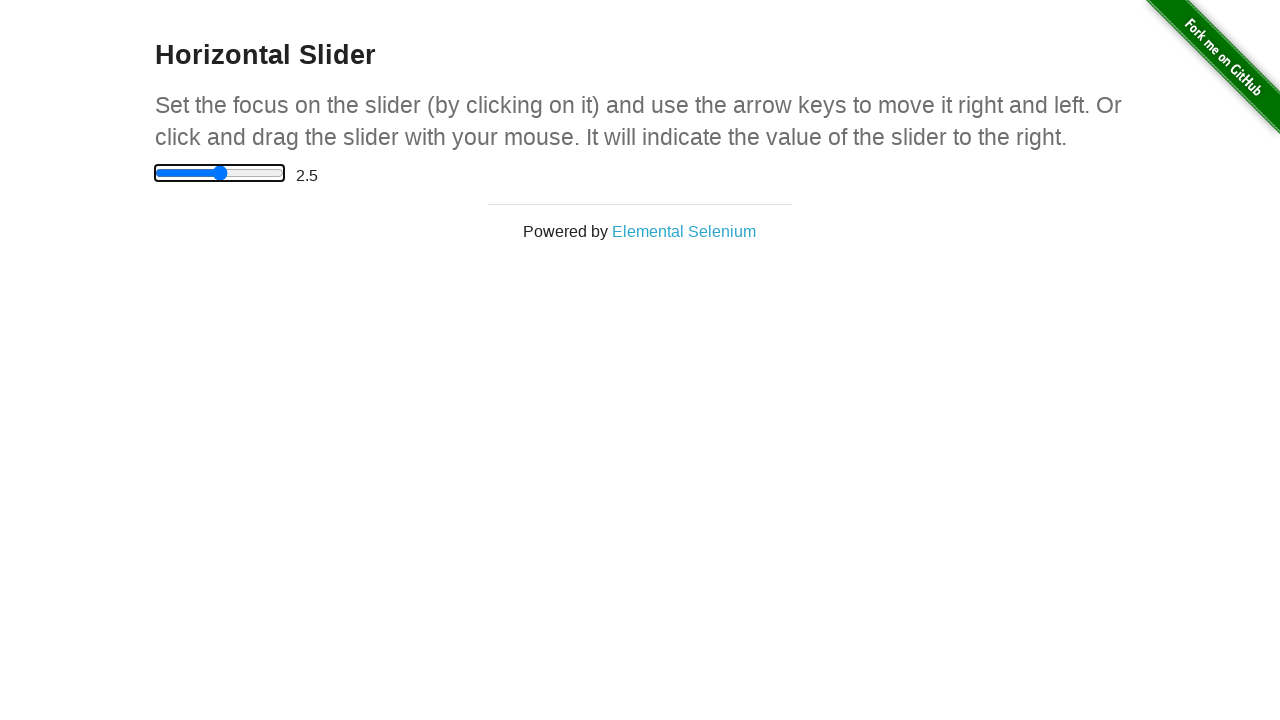

Waited 100ms for slider value to update
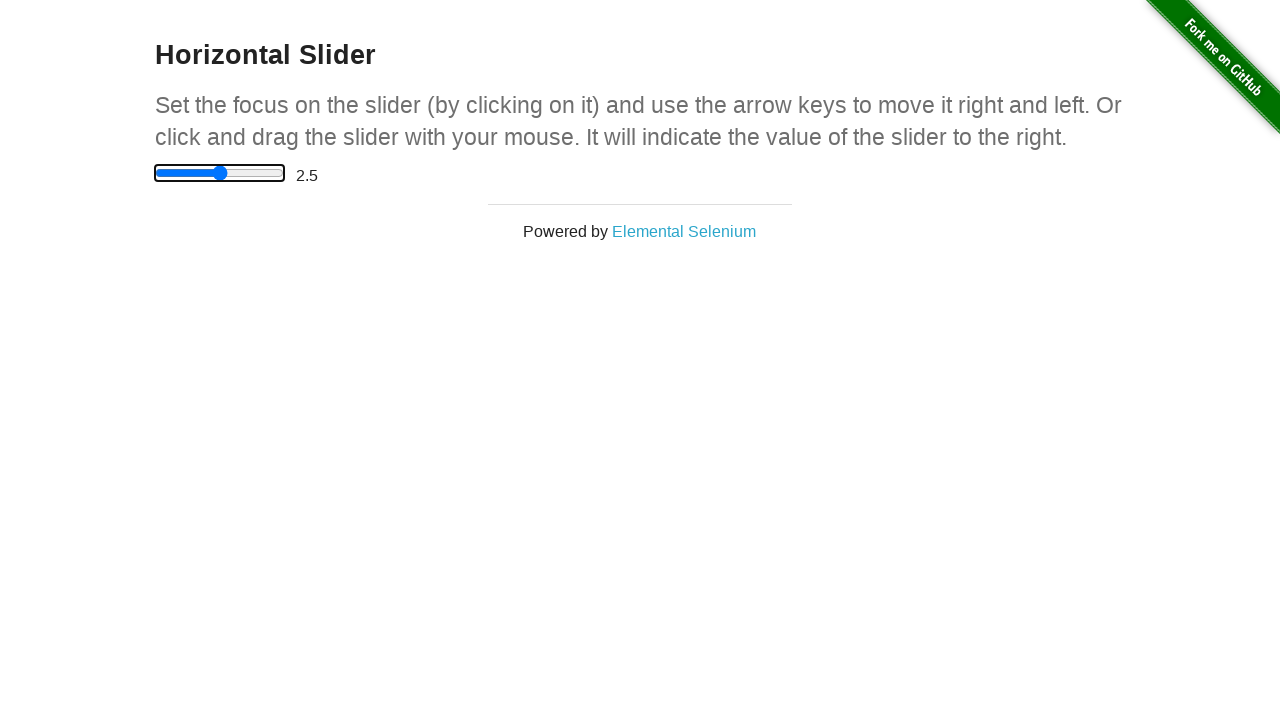

Pressed ArrowRight on slider (iteration 6/10) on xpath=/html/body/div[2]/div/div/div/input
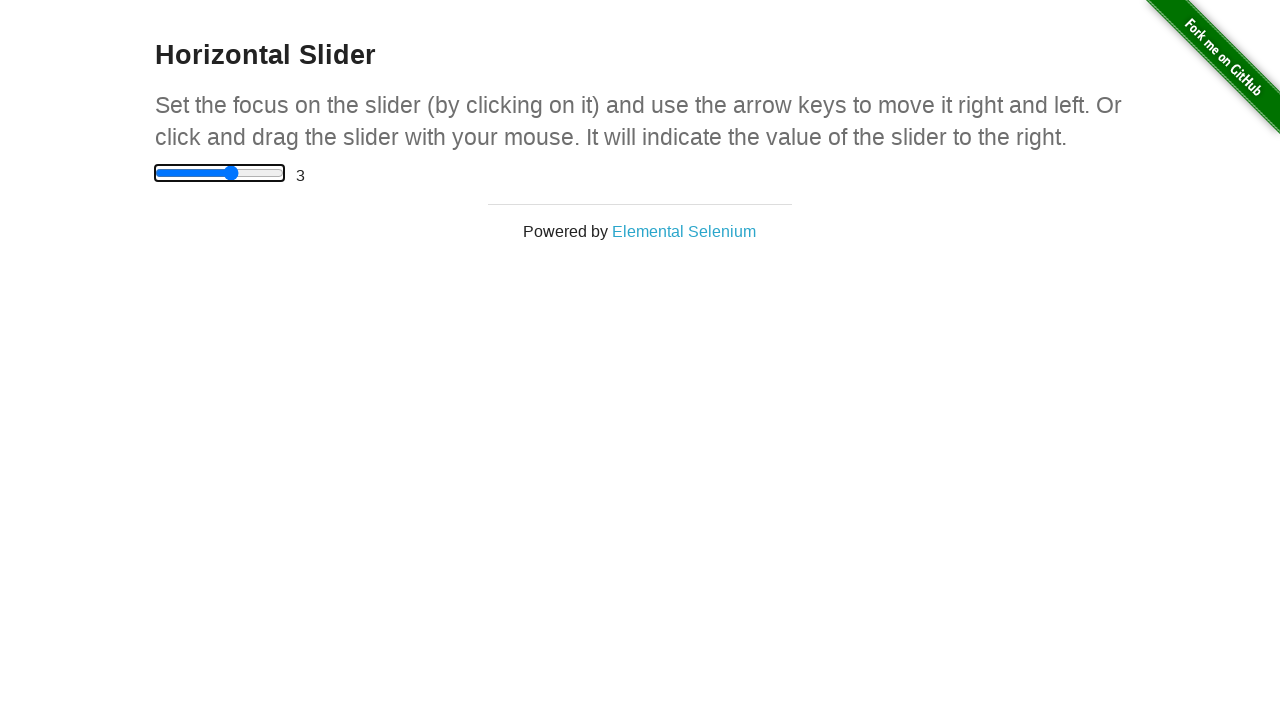

Waited 100ms for slider value to update
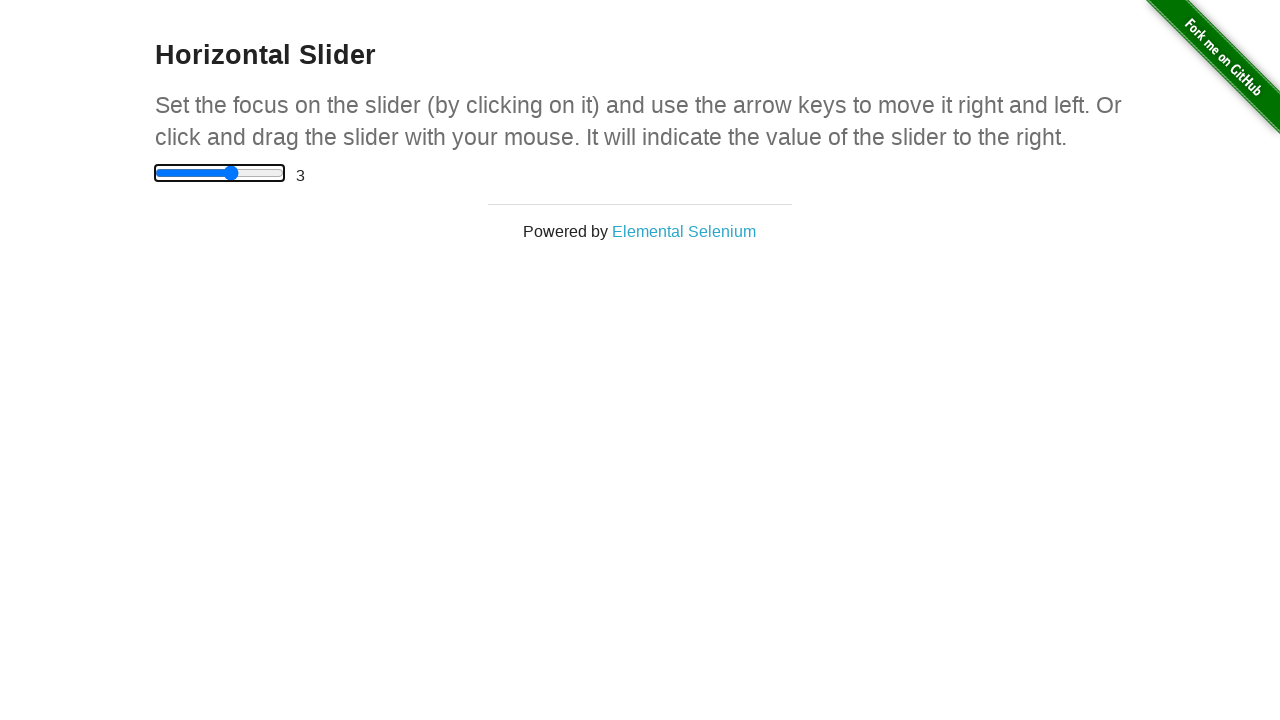

Pressed ArrowRight on slider (iteration 7/10) on xpath=/html/body/div[2]/div/div/div/input
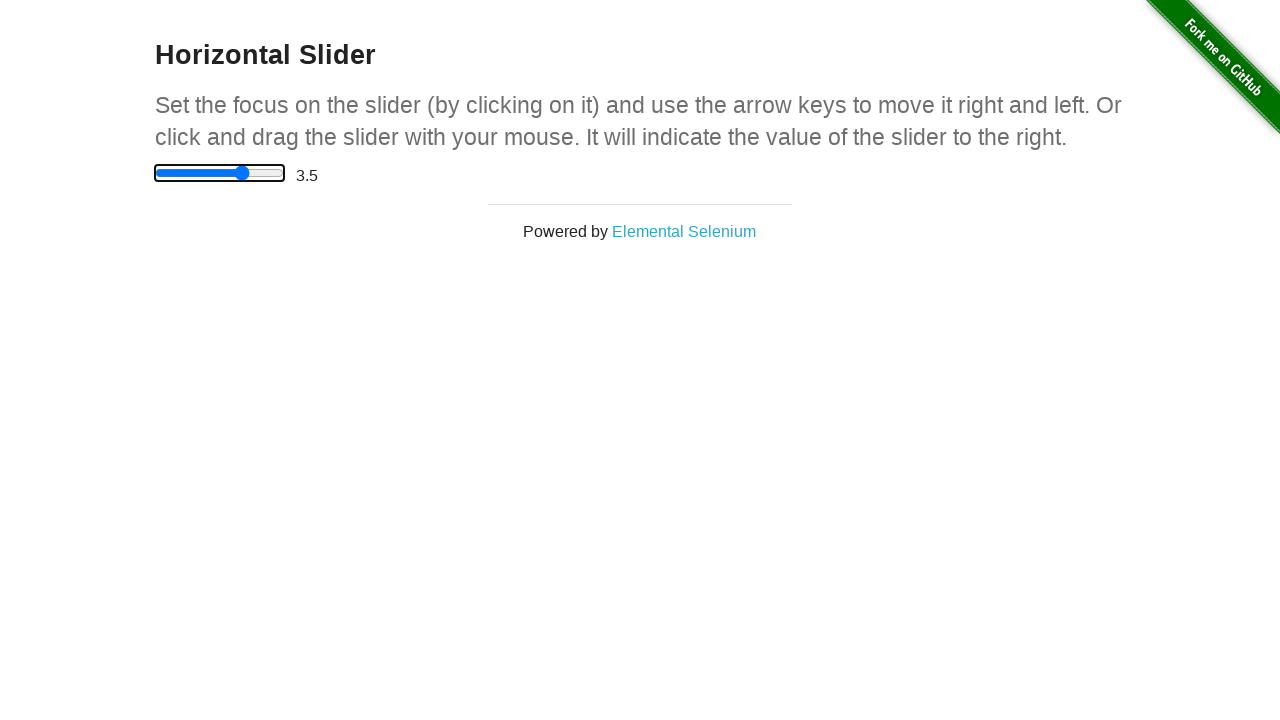

Waited 100ms for slider value to update
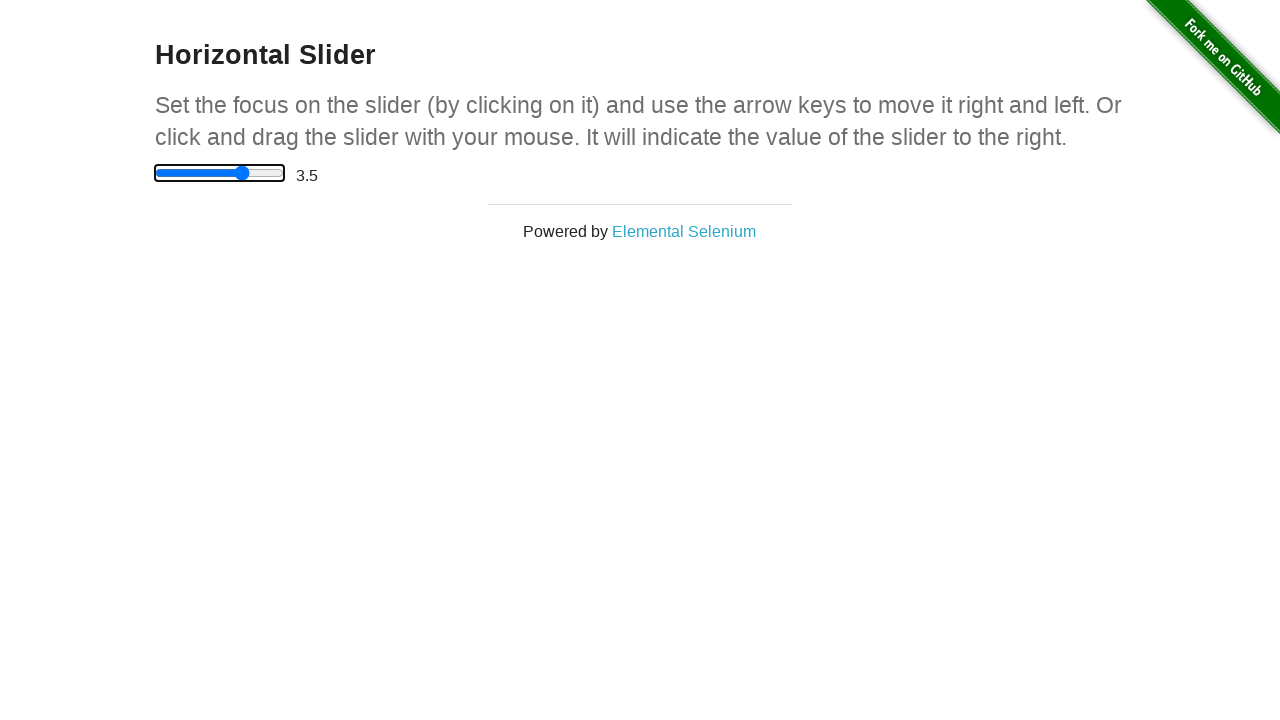

Pressed ArrowRight on slider (iteration 8/10) on xpath=/html/body/div[2]/div/div/div/input
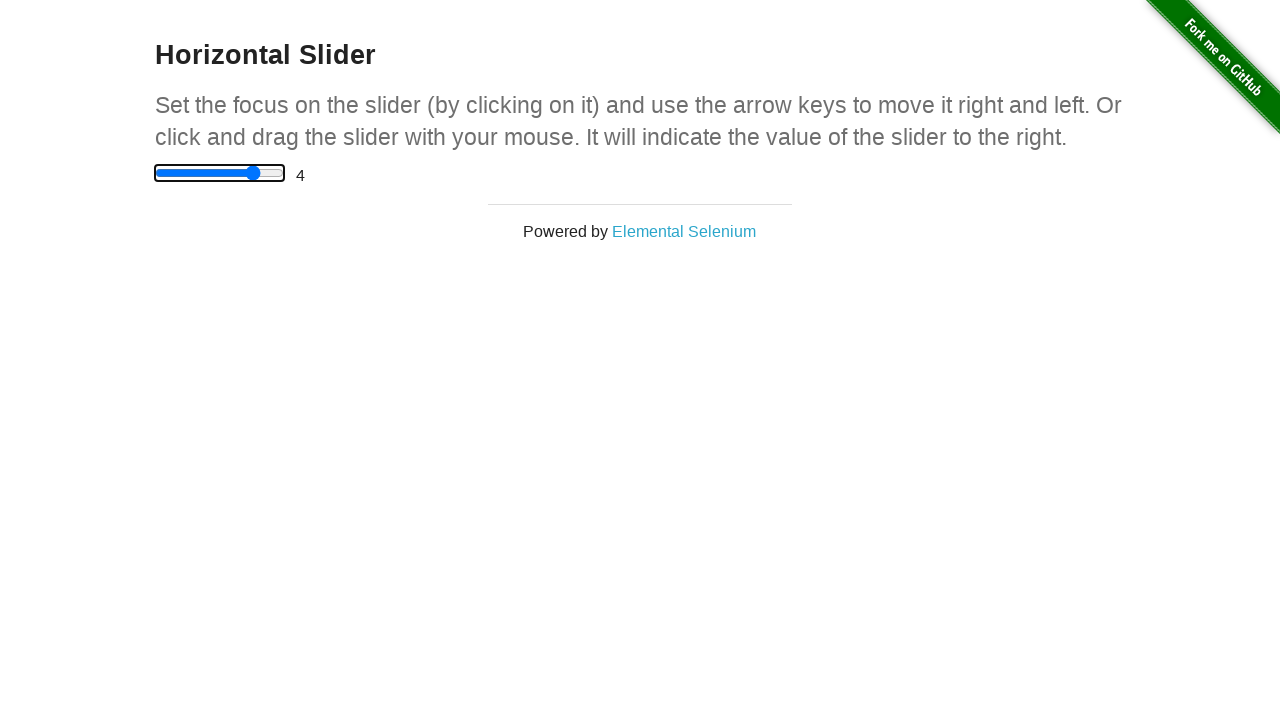

Waited 100ms for slider value to update
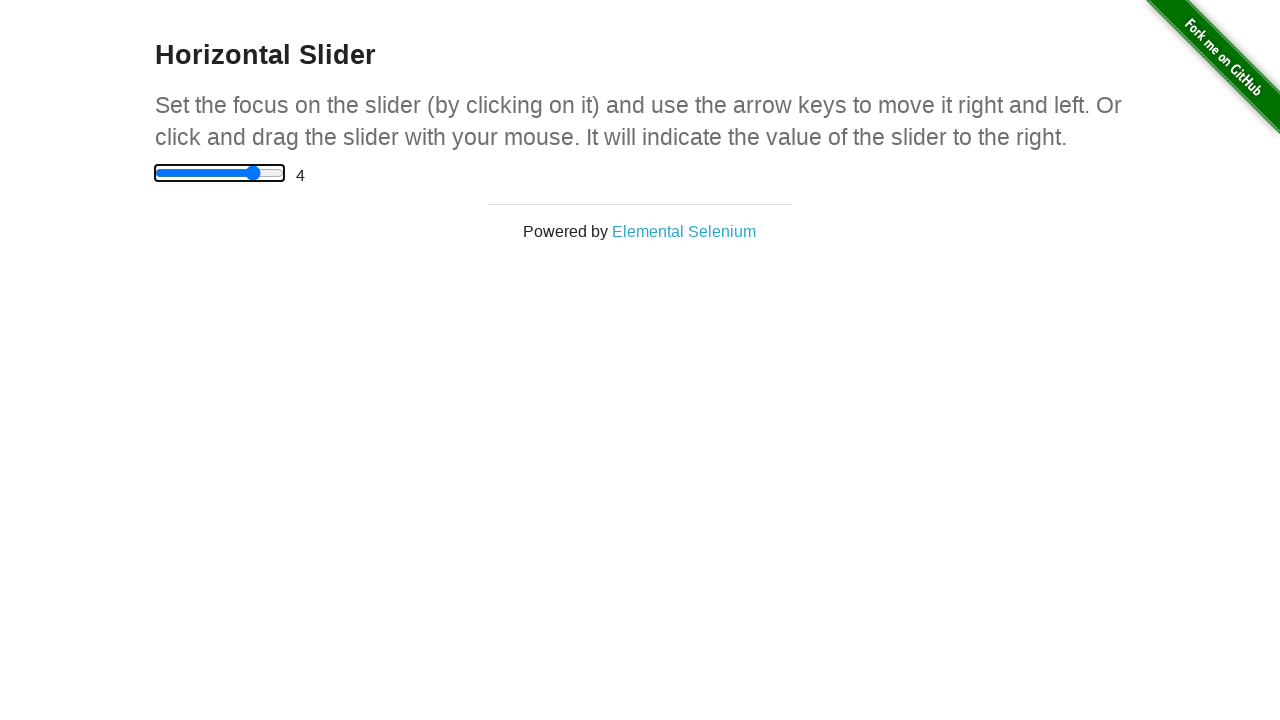

Pressed ArrowRight on slider (iteration 9/10) on xpath=/html/body/div[2]/div/div/div/input
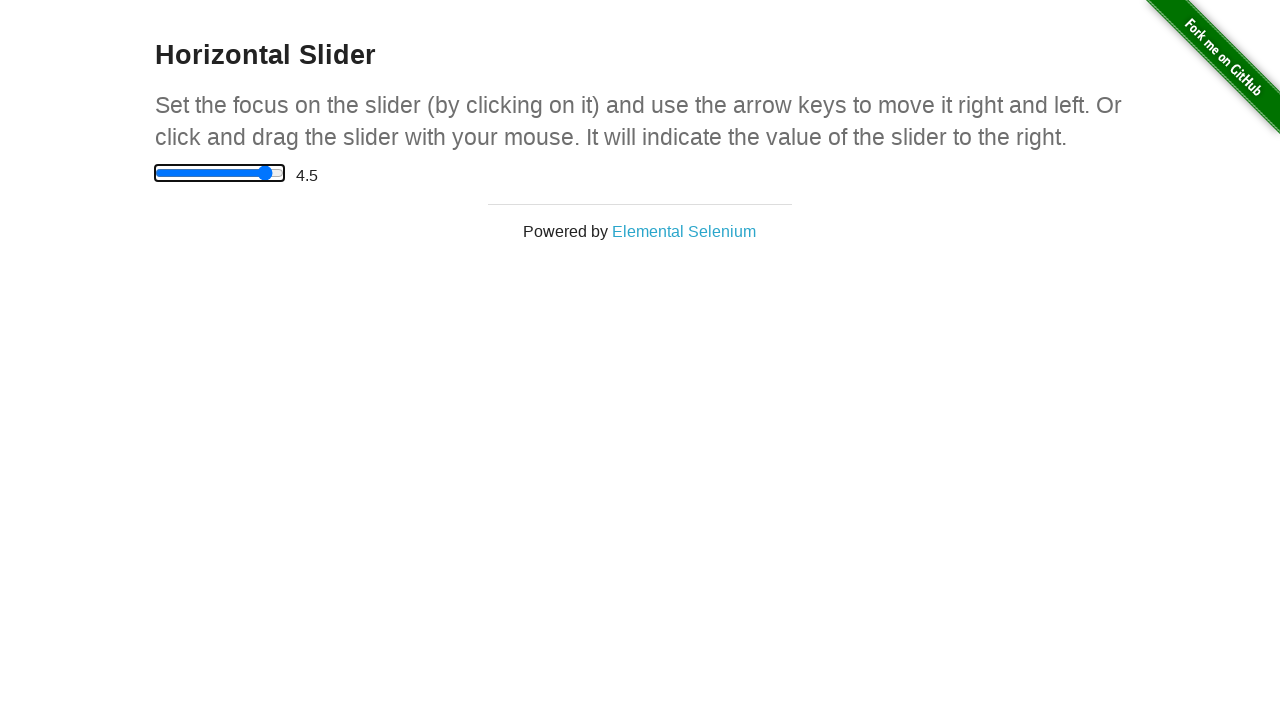

Waited 100ms for slider value to update
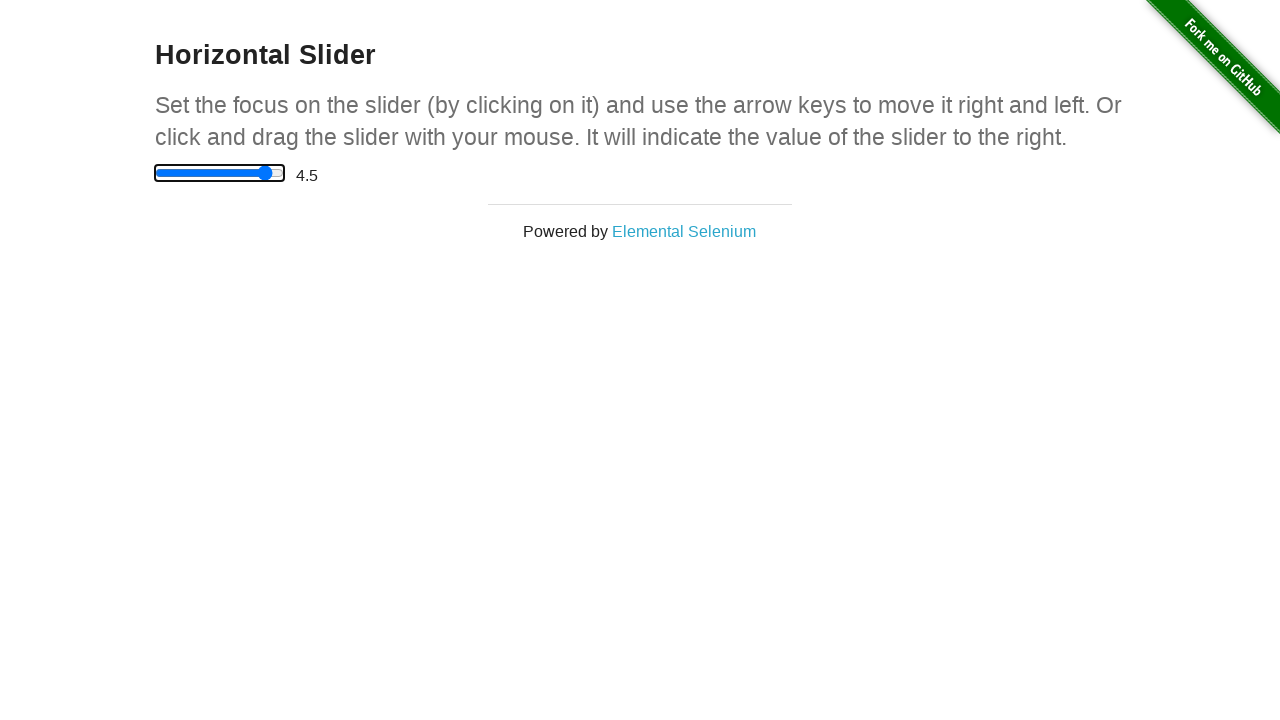

Pressed ArrowRight on slider (iteration 10/10) on xpath=/html/body/div[2]/div/div/div/input
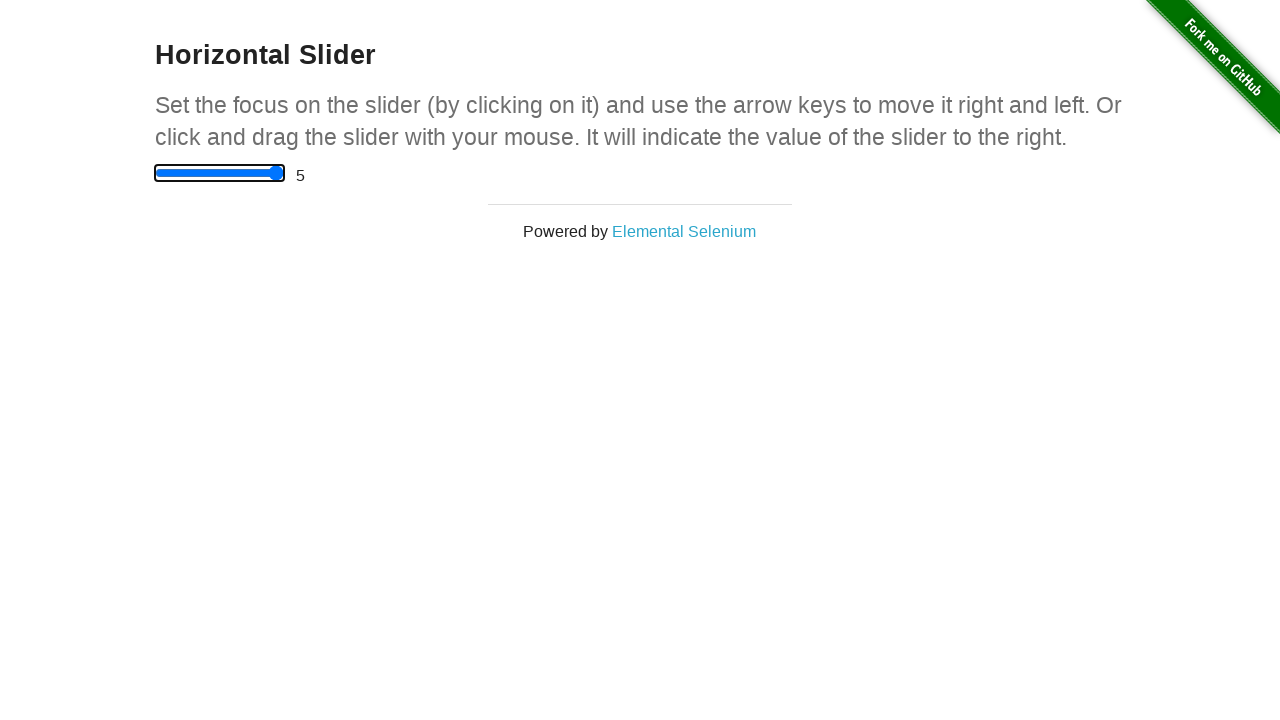

Waited 100ms for slider value to update
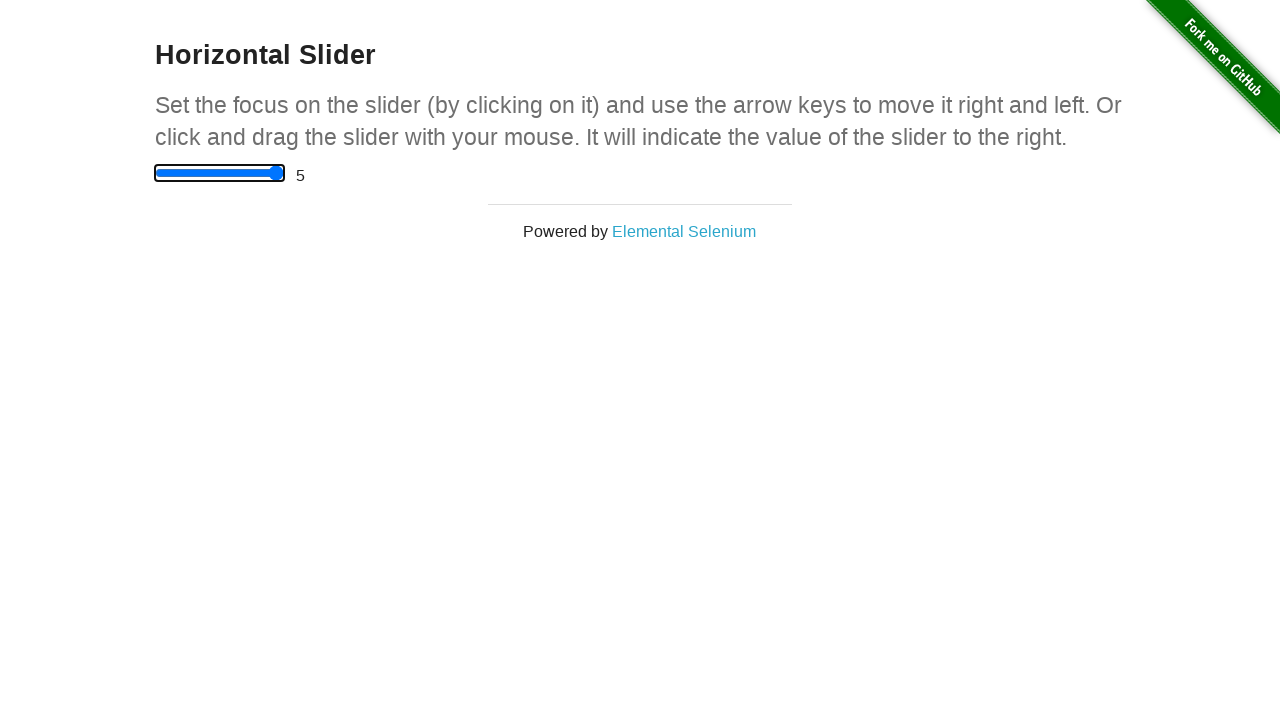

Pressed ArrowLeft on slider (iteration 1/11) on xpath=/html/body/div[2]/div/div/div/input
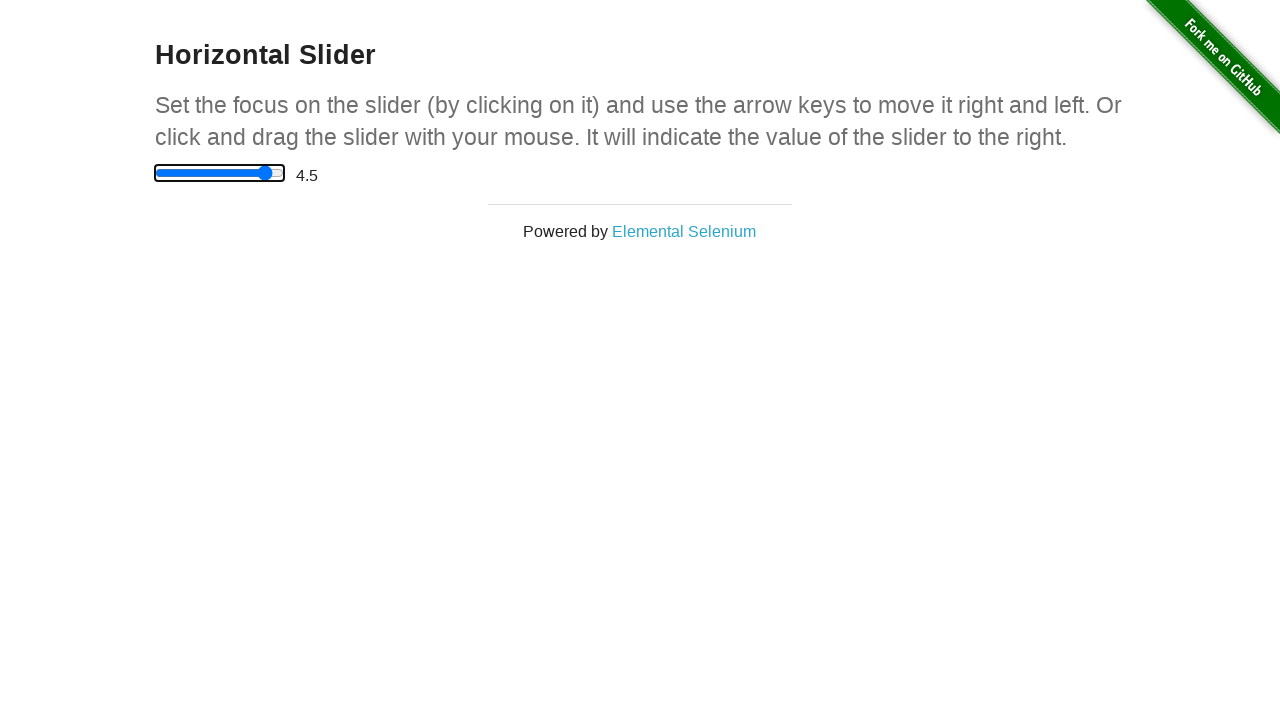

Waited 100ms for slider value to update
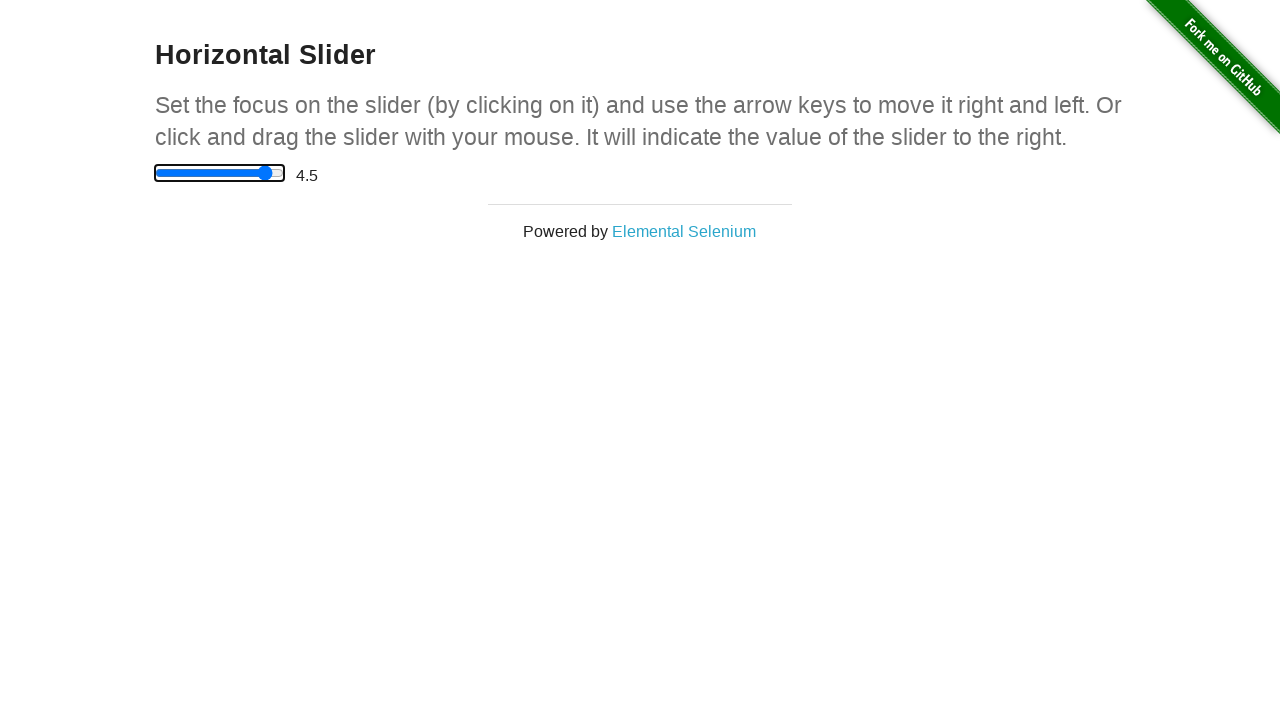

Pressed ArrowLeft on slider (iteration 2/11) on xpath=/html/body/div[2]/div/div/div/input
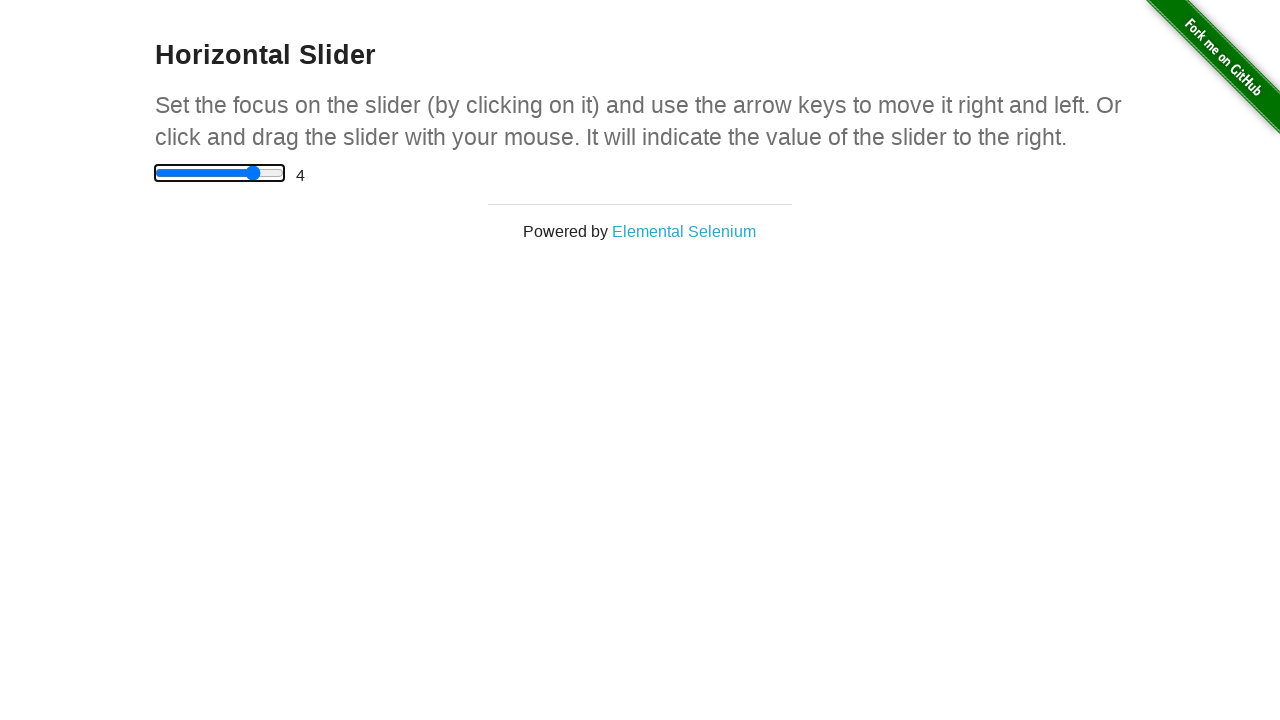

Waited 100ms for slider value to update
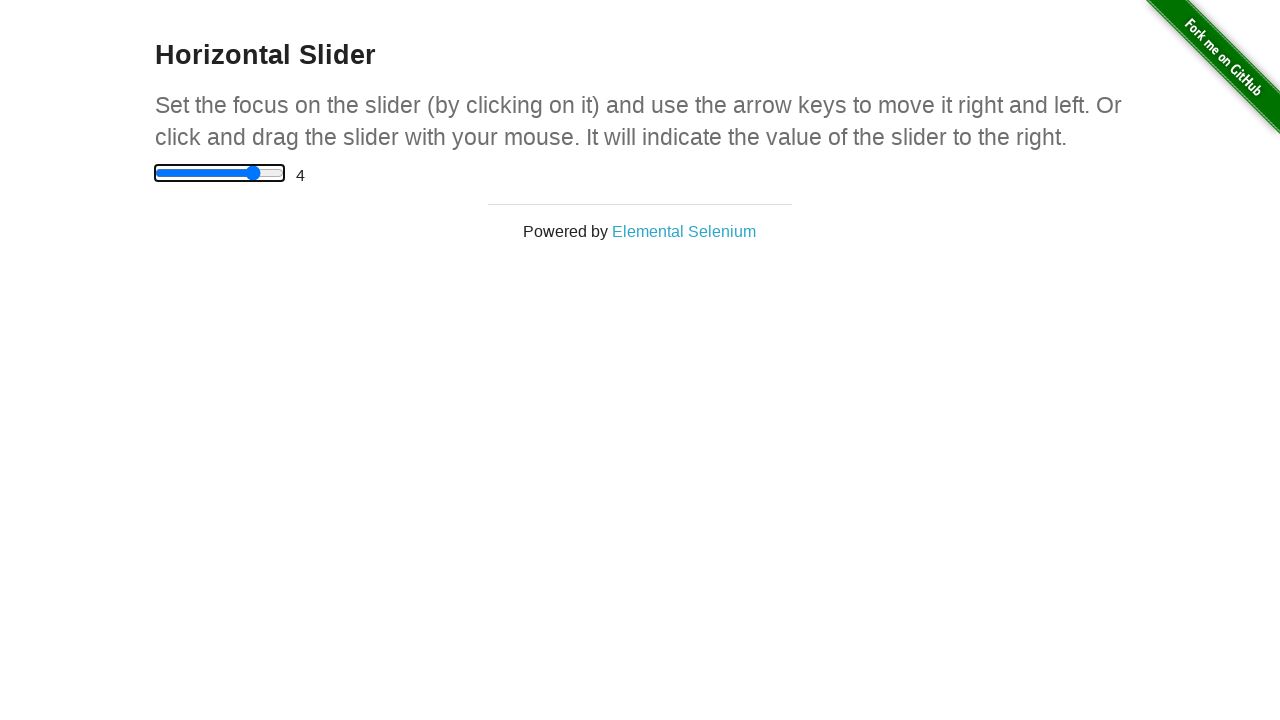

Pressed ArrowLeft on slider (iteration 3/11) on xpath=/html/body/div[2]/div/div/div/input
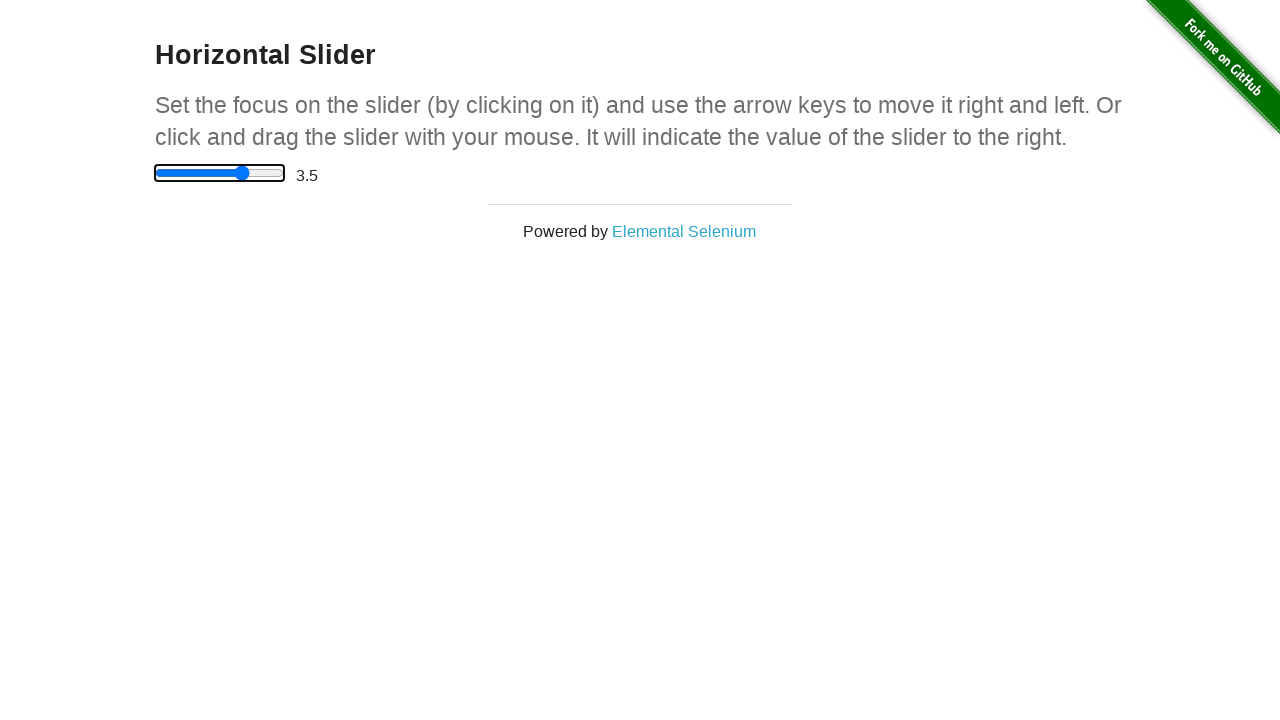

Waited 100ms for slider value to update
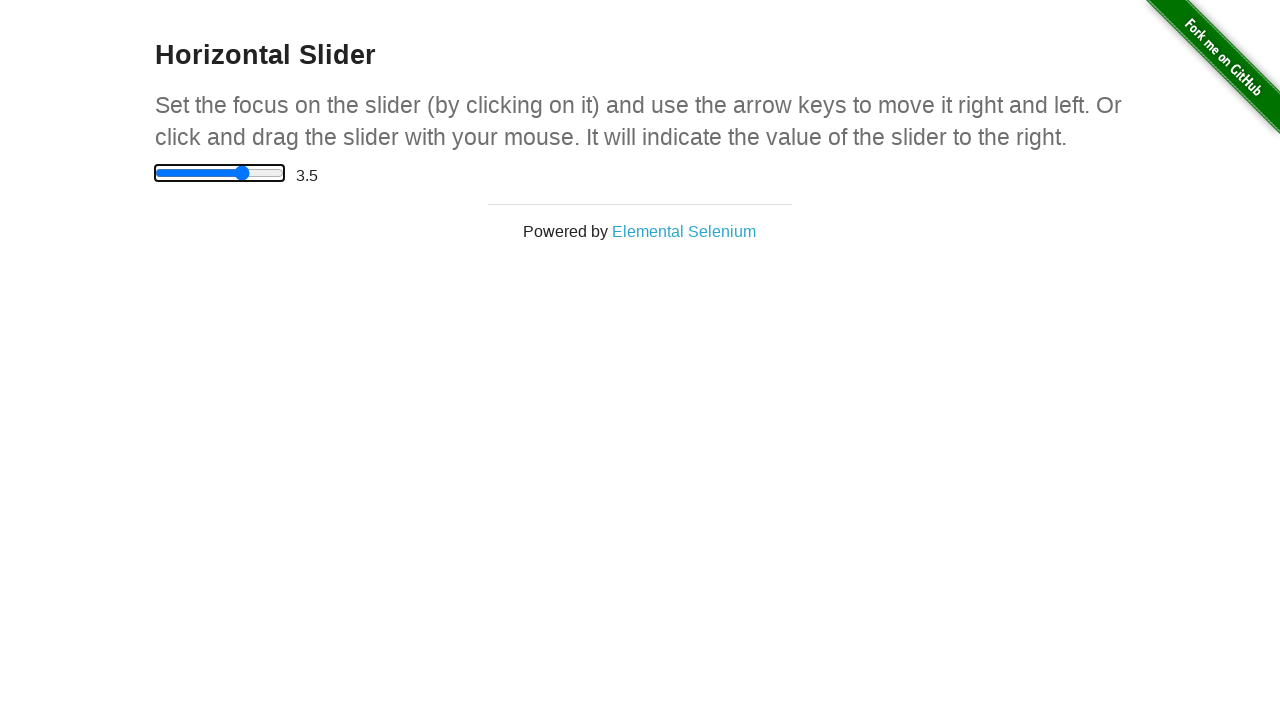

Pressed ArrowLeft on slider (iteration 4/11) on xpath=/html/body/div[2]/div/div/div/input
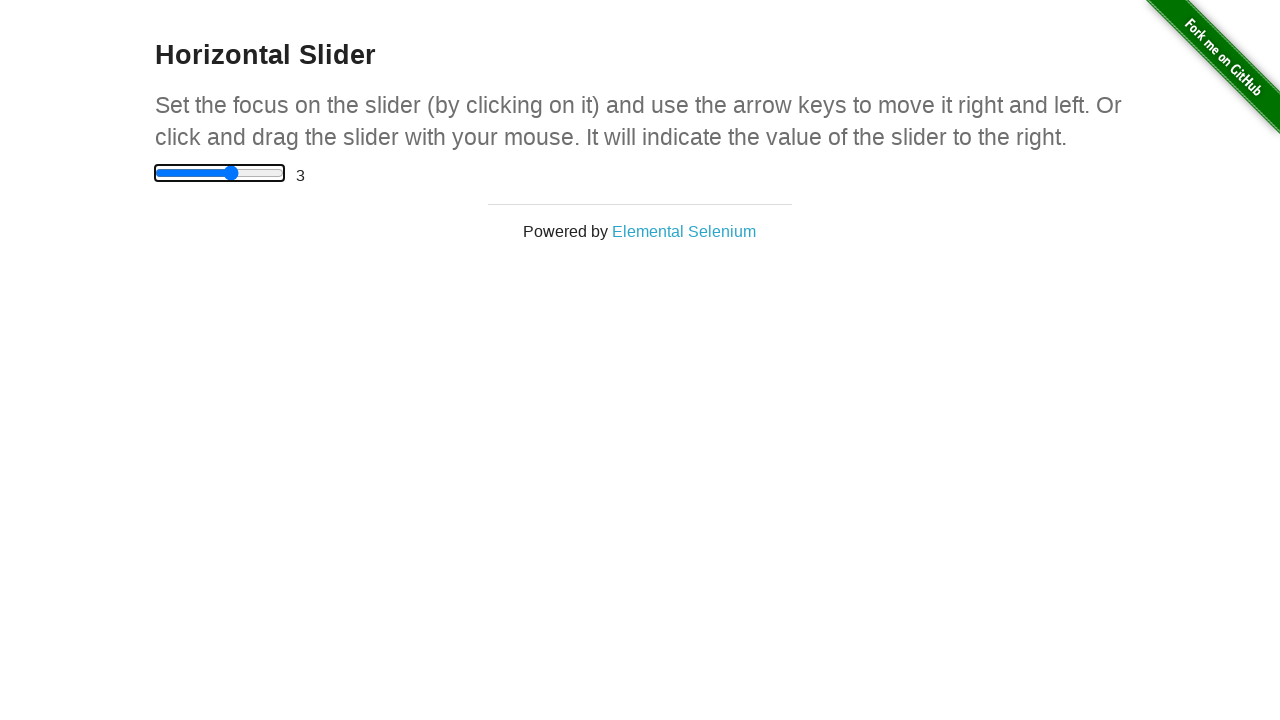

Waited 100ms for slider value to update
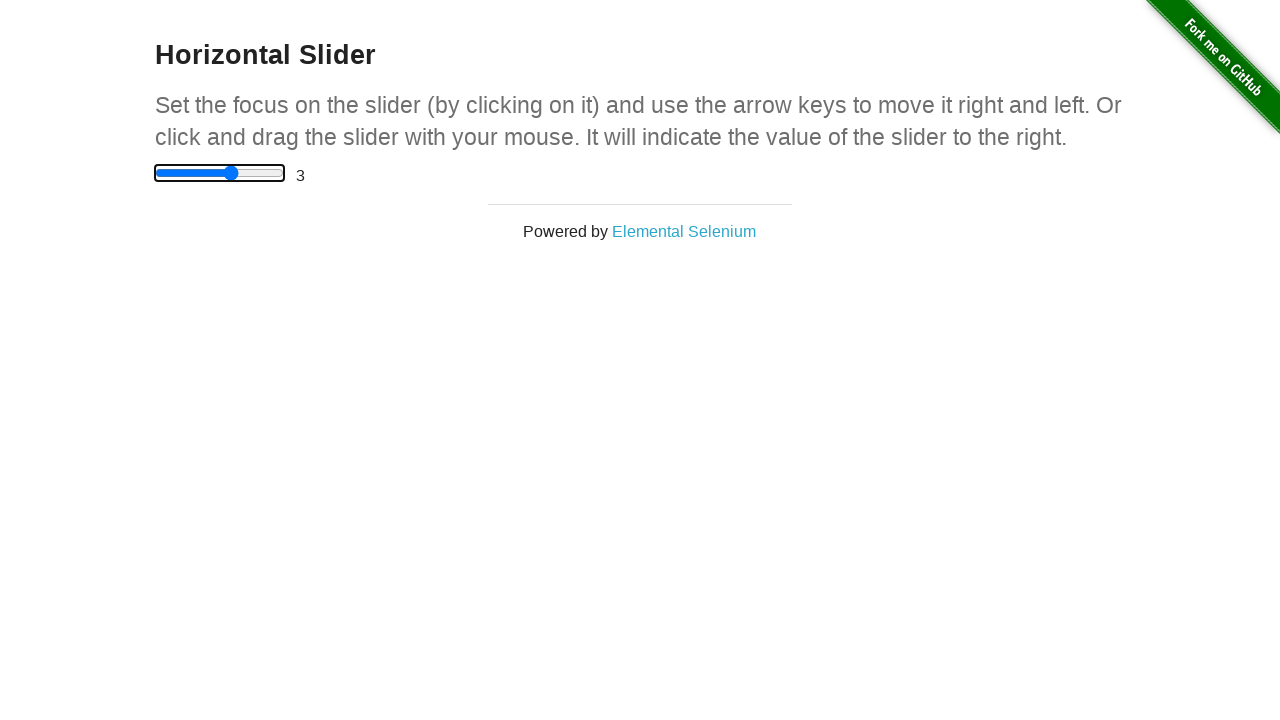

Pressed ArrowLeft on slider (iteration 5/11) on xpath=/html/body/div[2]/div/div/div/input
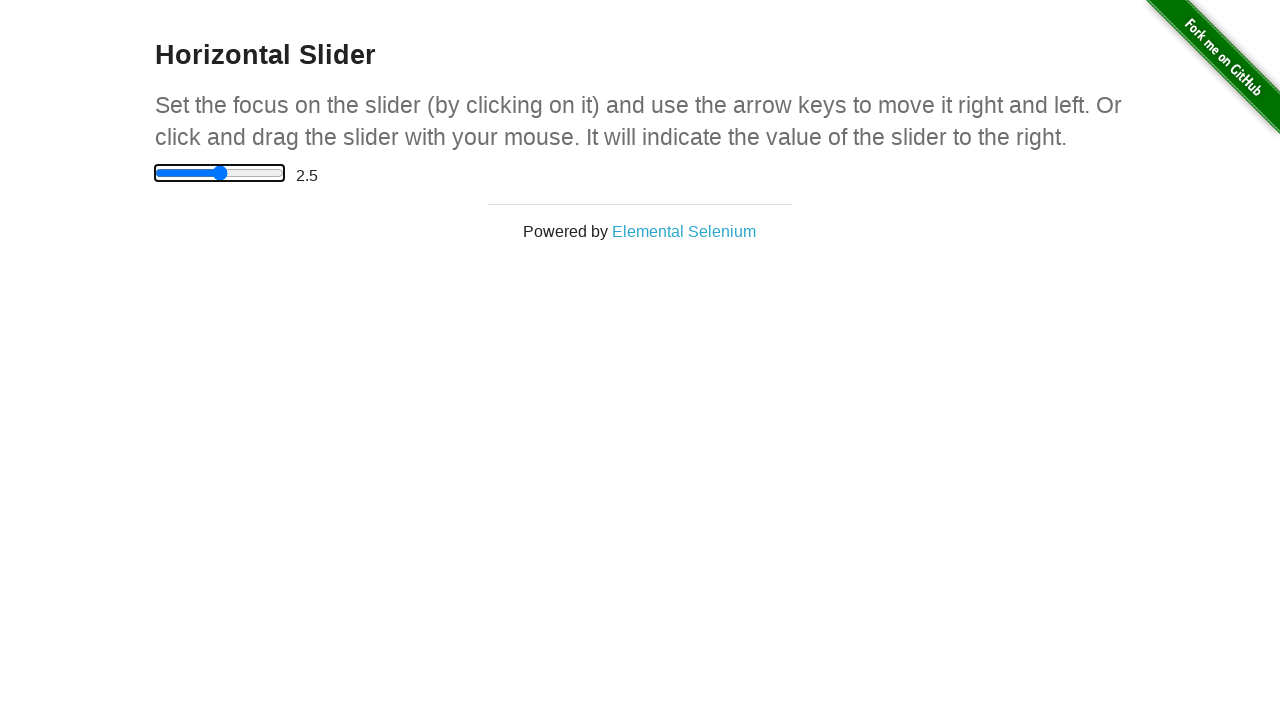

Waited 100ms for slider value to update
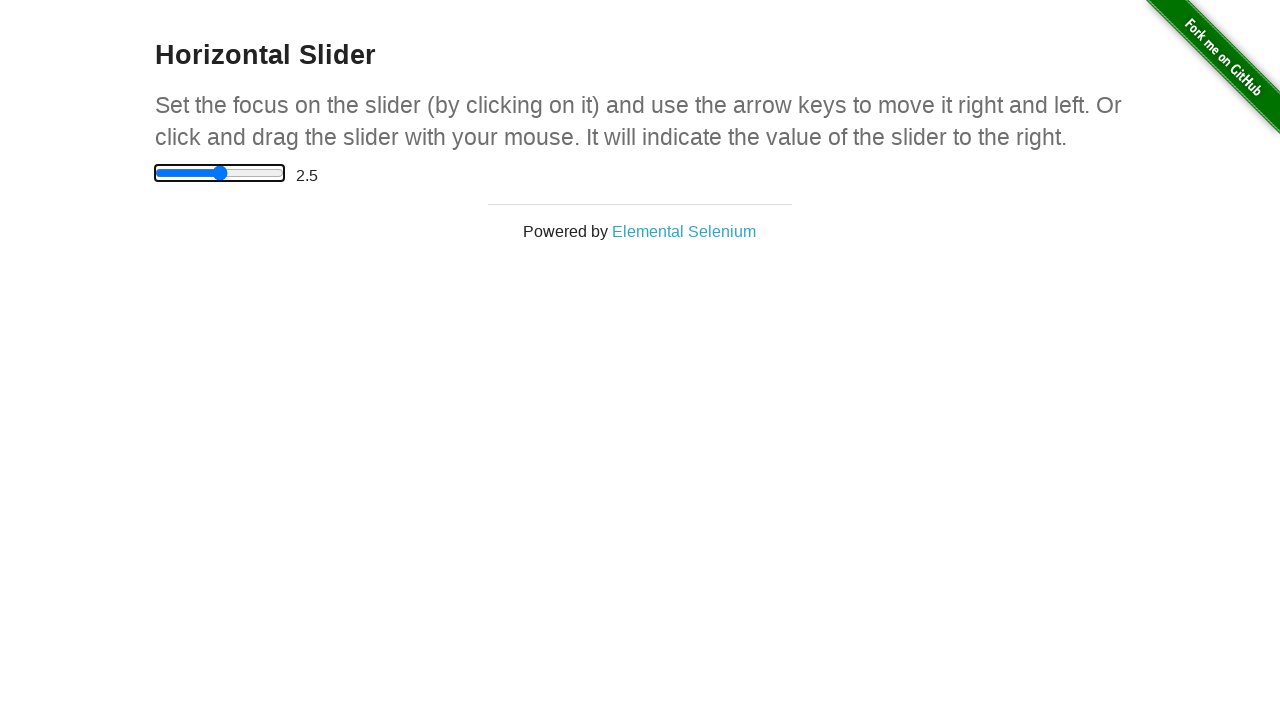

Pressed ArrowLeft on slider (iteration 6/11) on xpath=/html/body/div[2]/div/div/div/input
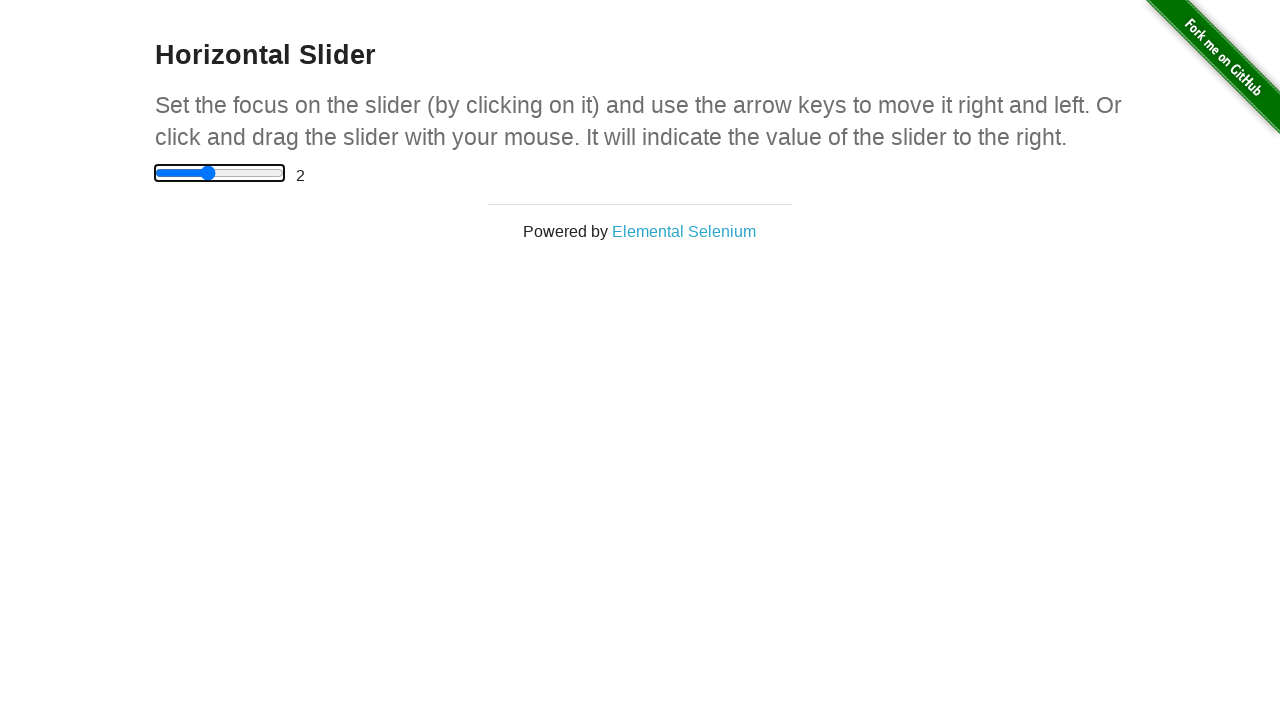

Waited 100ms for slider value to update
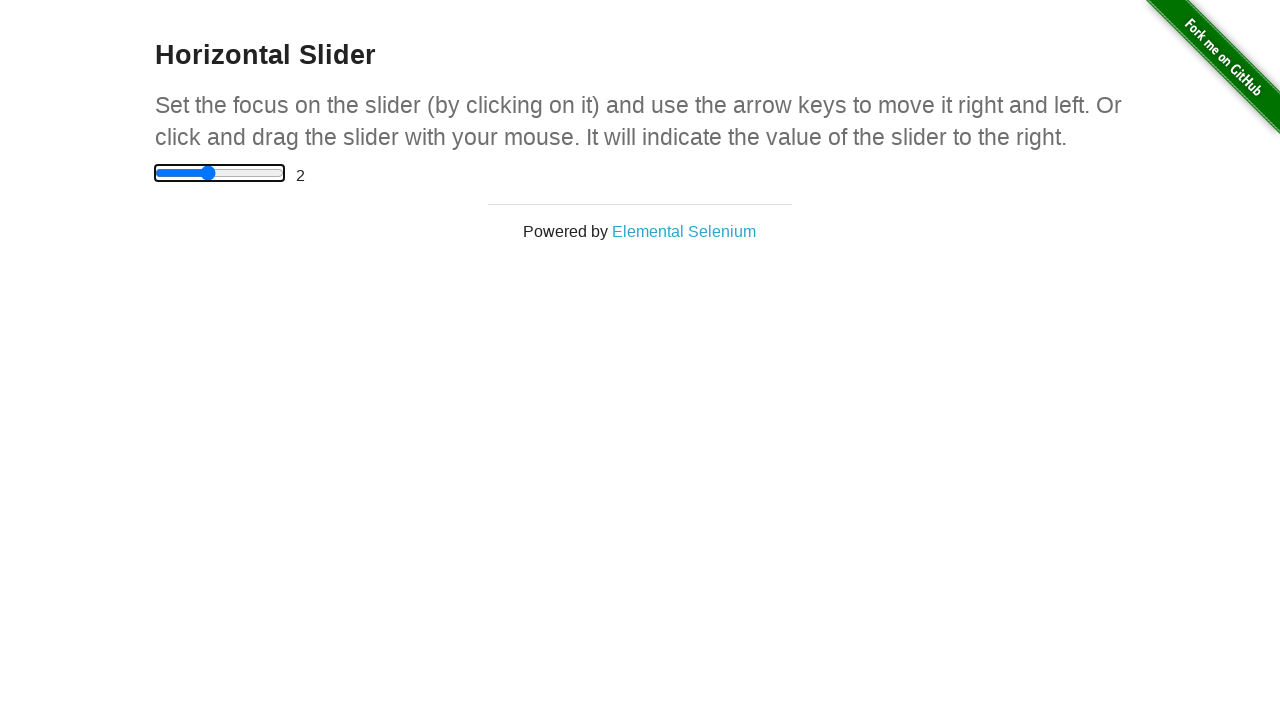

Pressed ArrowLeft on slider (iteration 7/11) on xpath=/html/body/div[2]/div/div/div/input
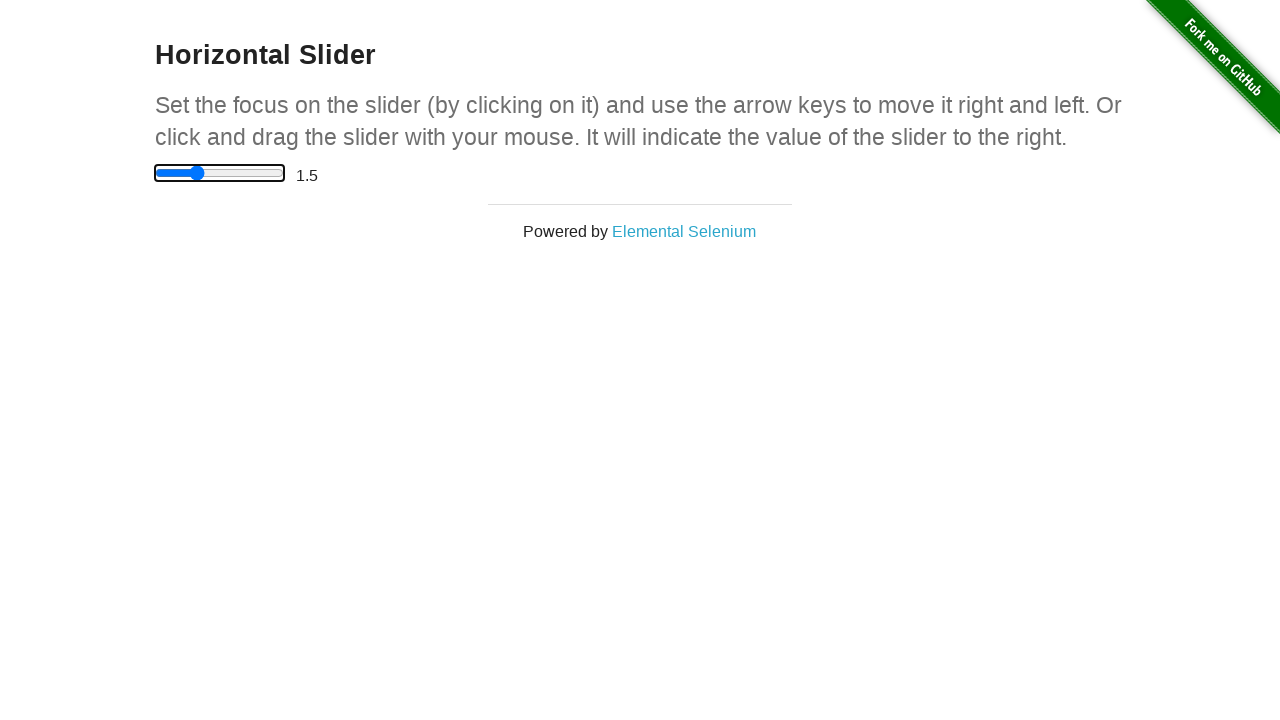

Waited 100ms for slider value to update
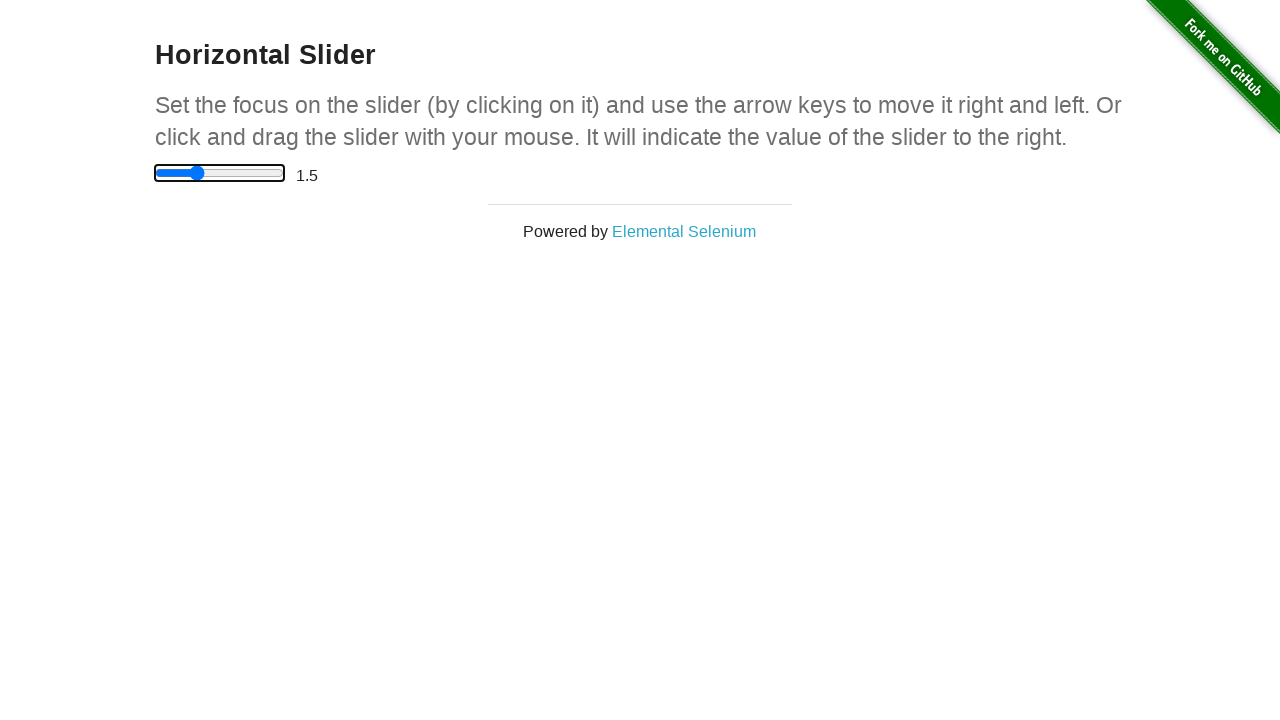

Pressed ArrowLeft on slider (iteration 8/11) on xpath=/html/body/div[2]/div/div/div/input
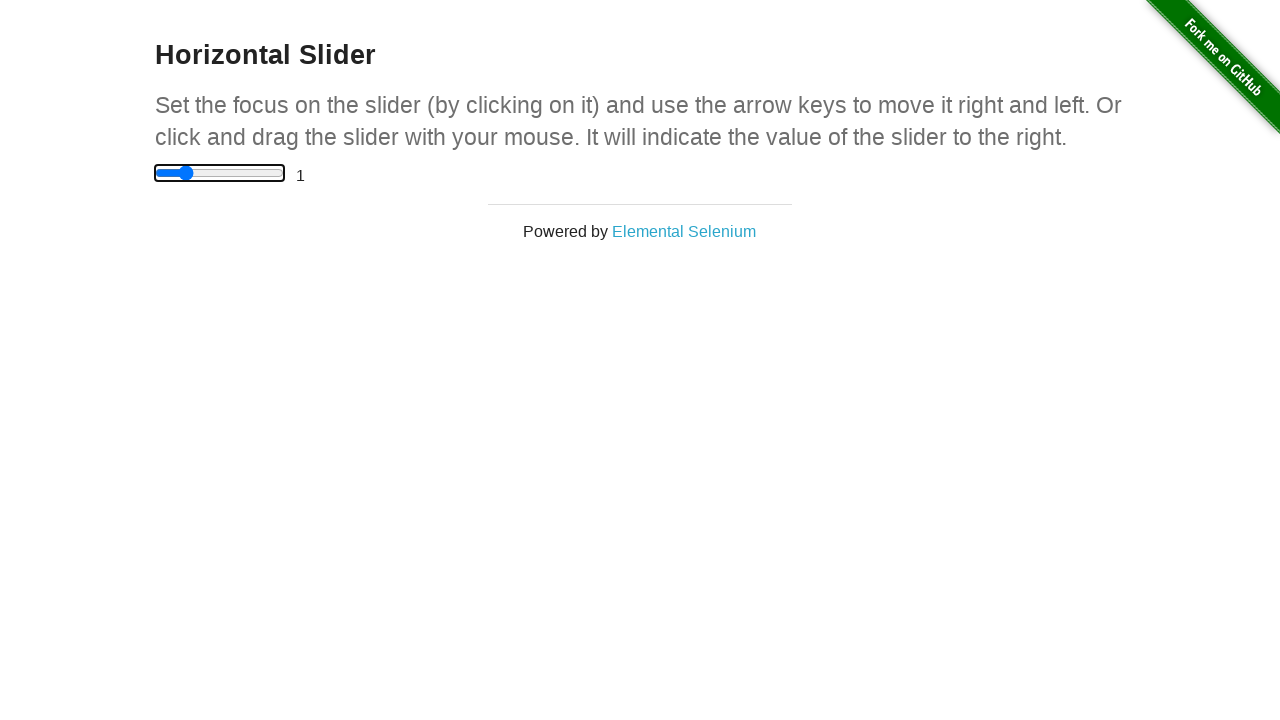

Waited 100ms for slider value to update
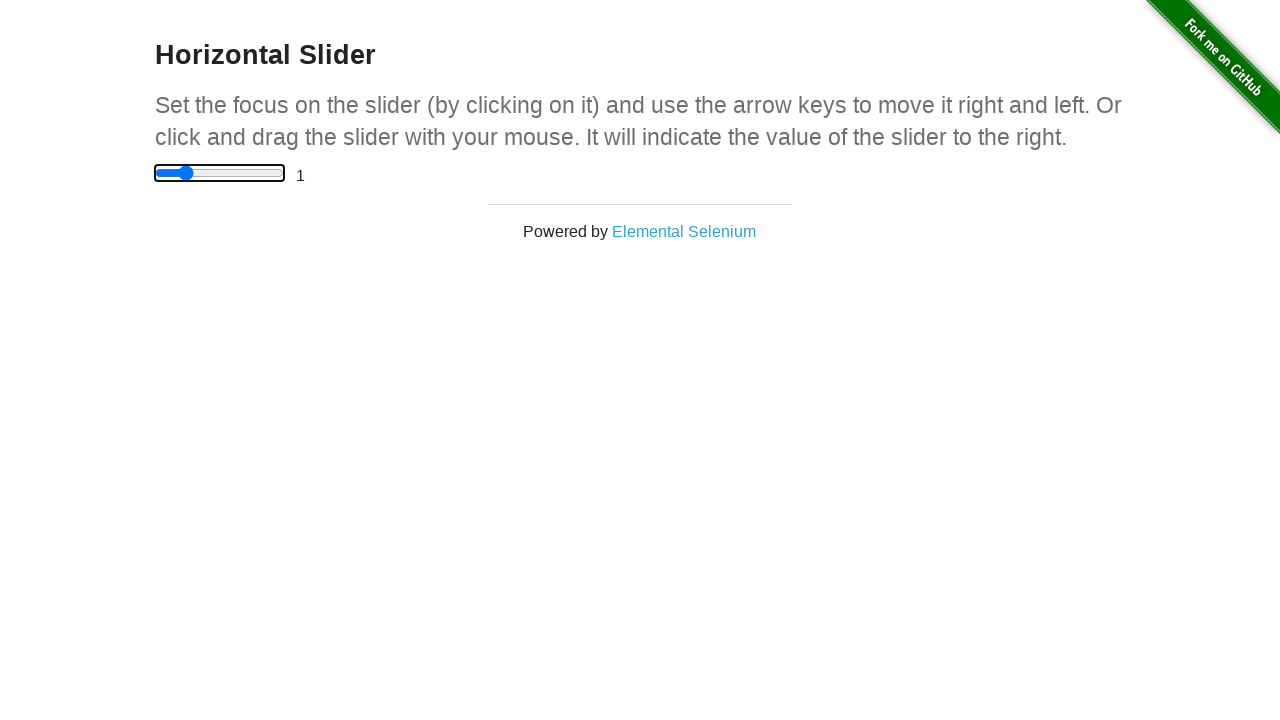

Pressed ArrowLeft on slider (iteration 9/11) on xpath=/html/body/div[2]/div/div/div/input
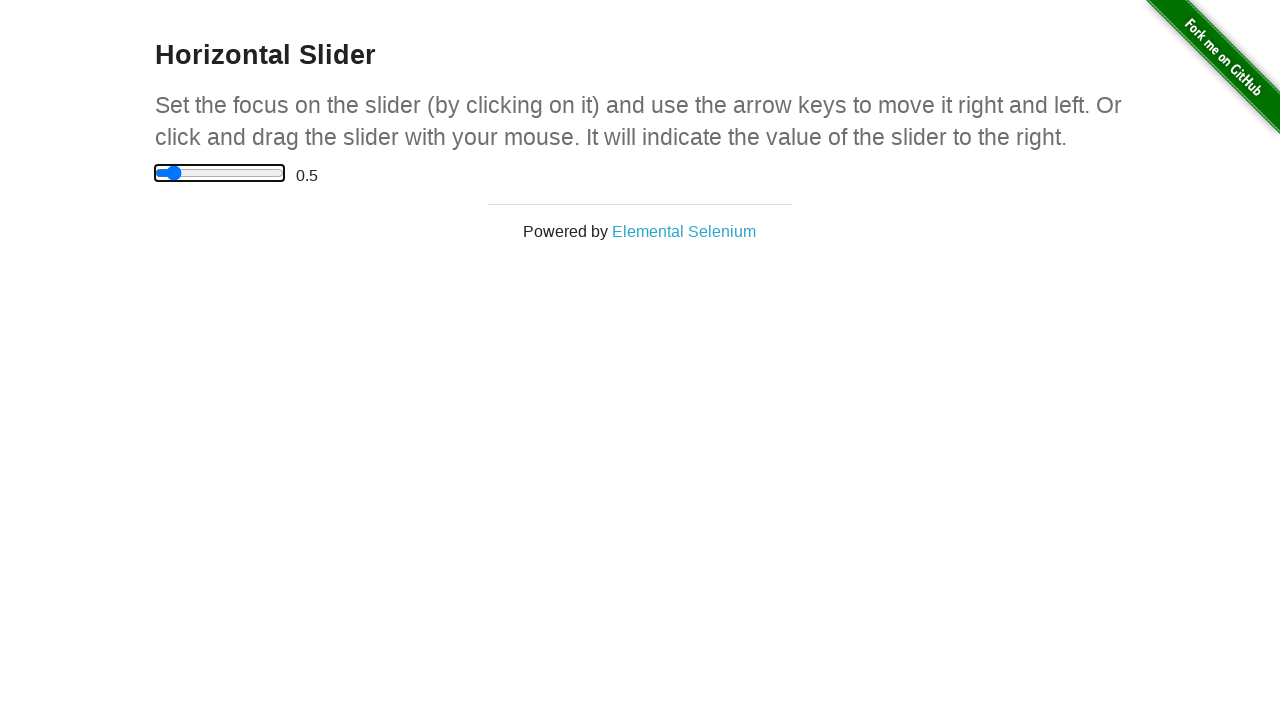

Waited 100ms for slider value to update
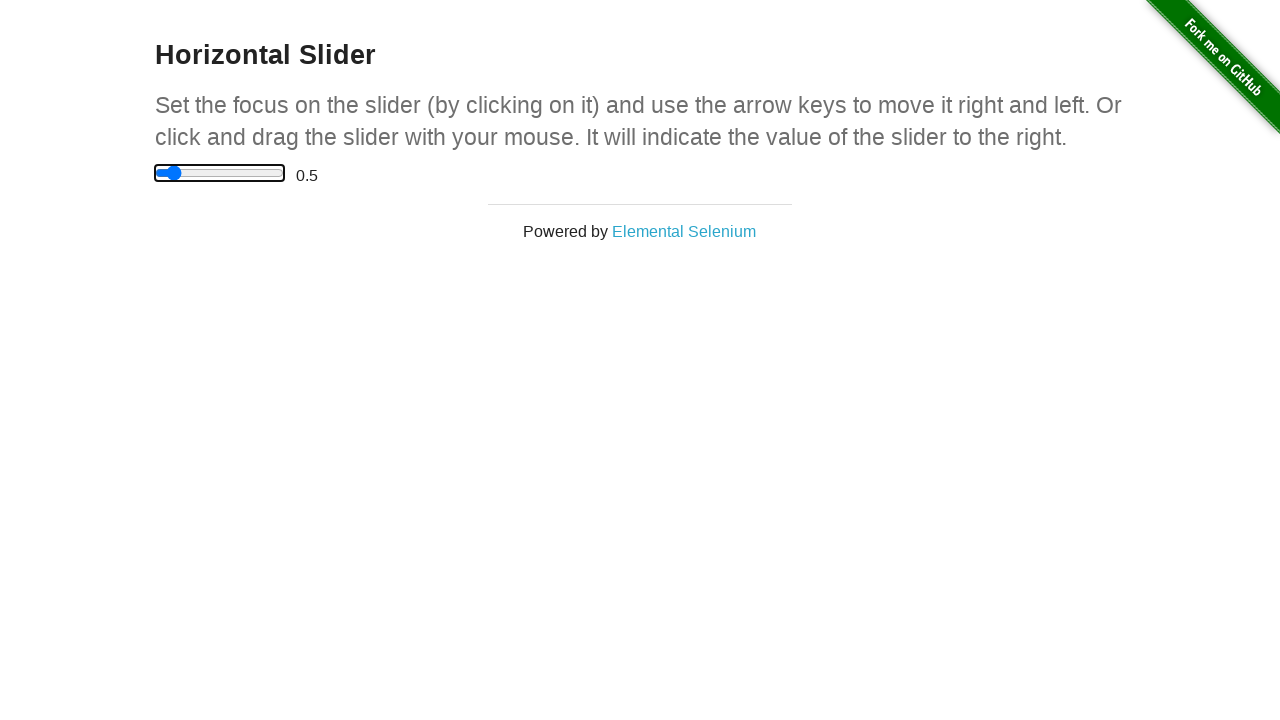

Pressed ArrowLeft on slider (iteration 10/11) on xpath=/html/body/div[2]/div/div/div/input
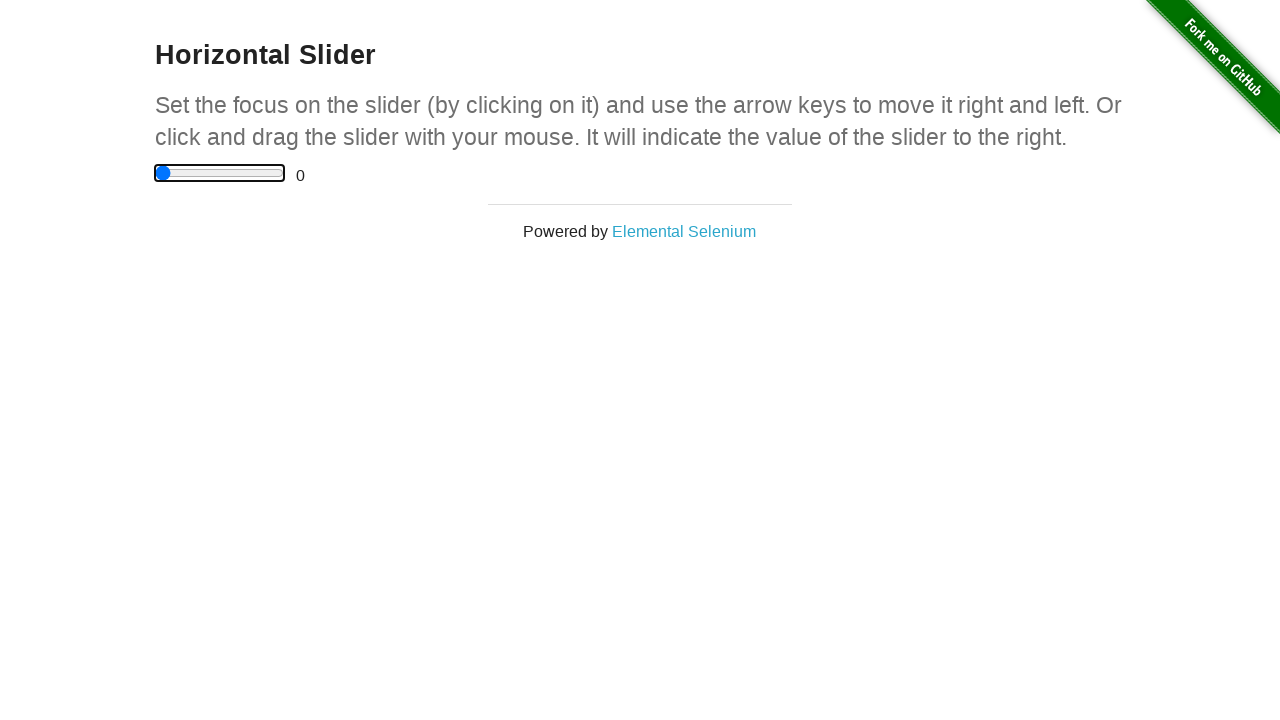

Waited 100ms for slider value to update
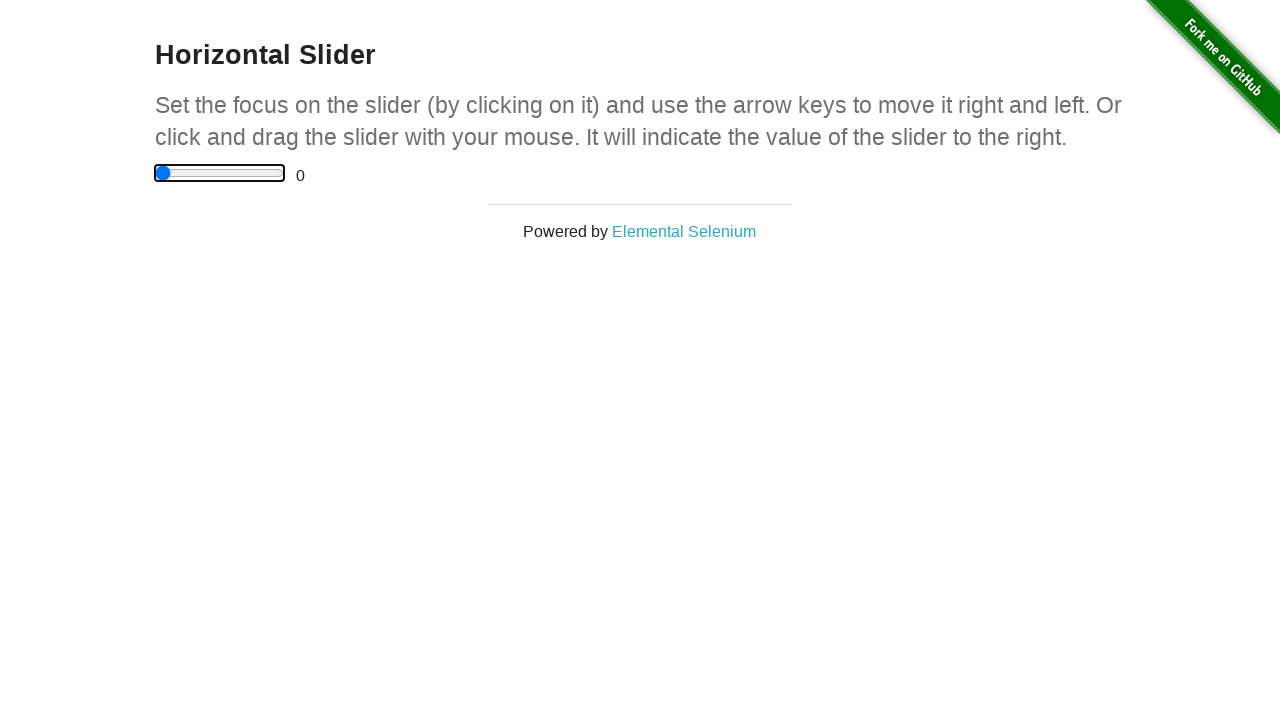

Pressed ArrowLeft on slider (iteration 11/11) on xpath=/html/body/div[2]/div/div/div/input
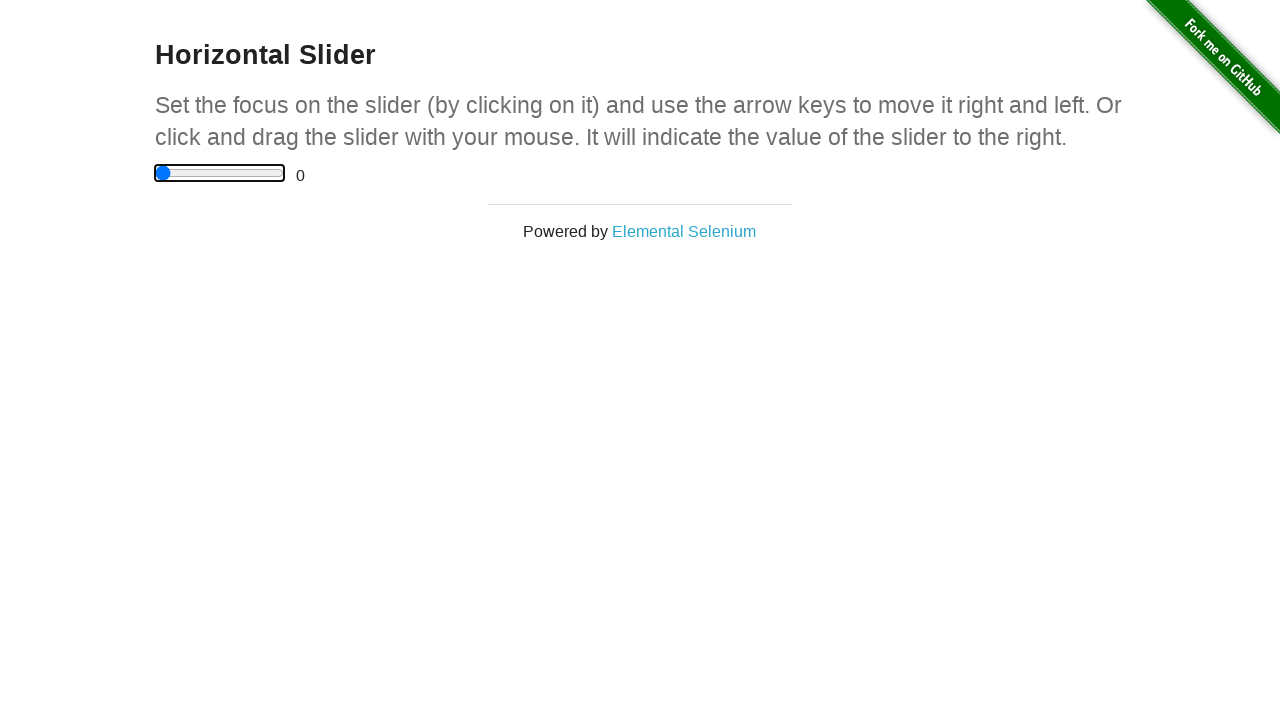

Waited 100ms for slider value to update
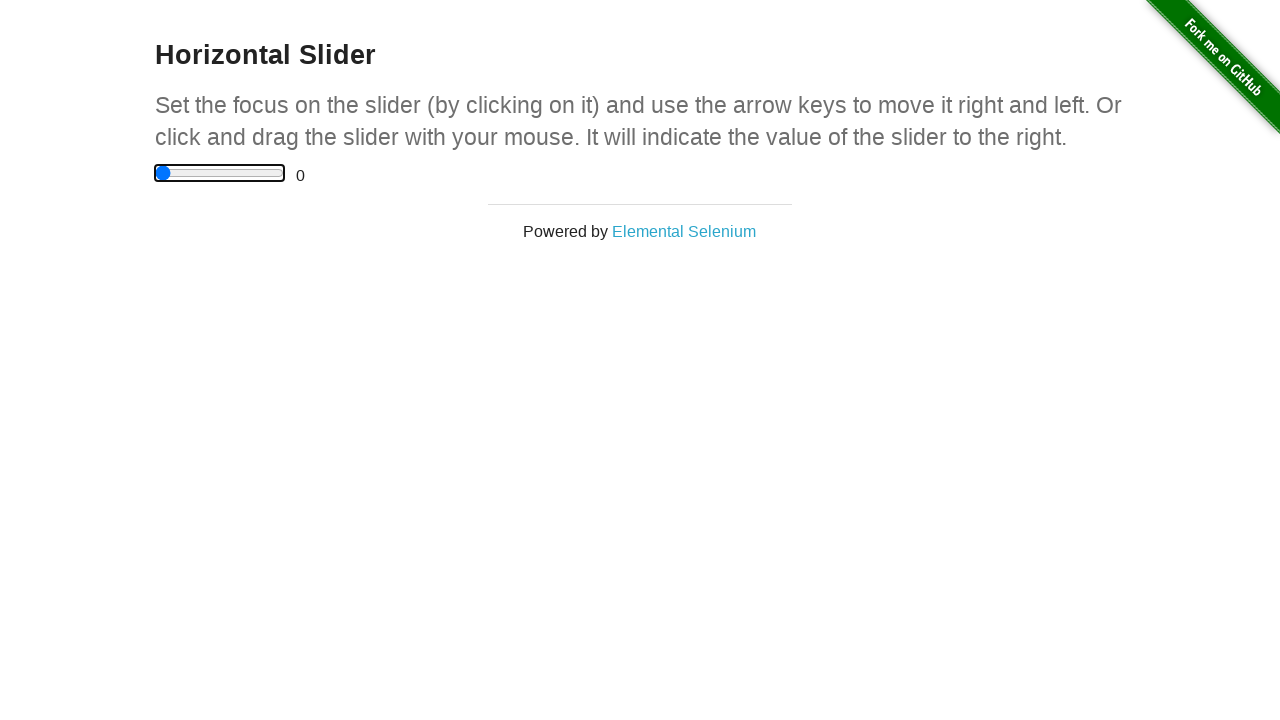

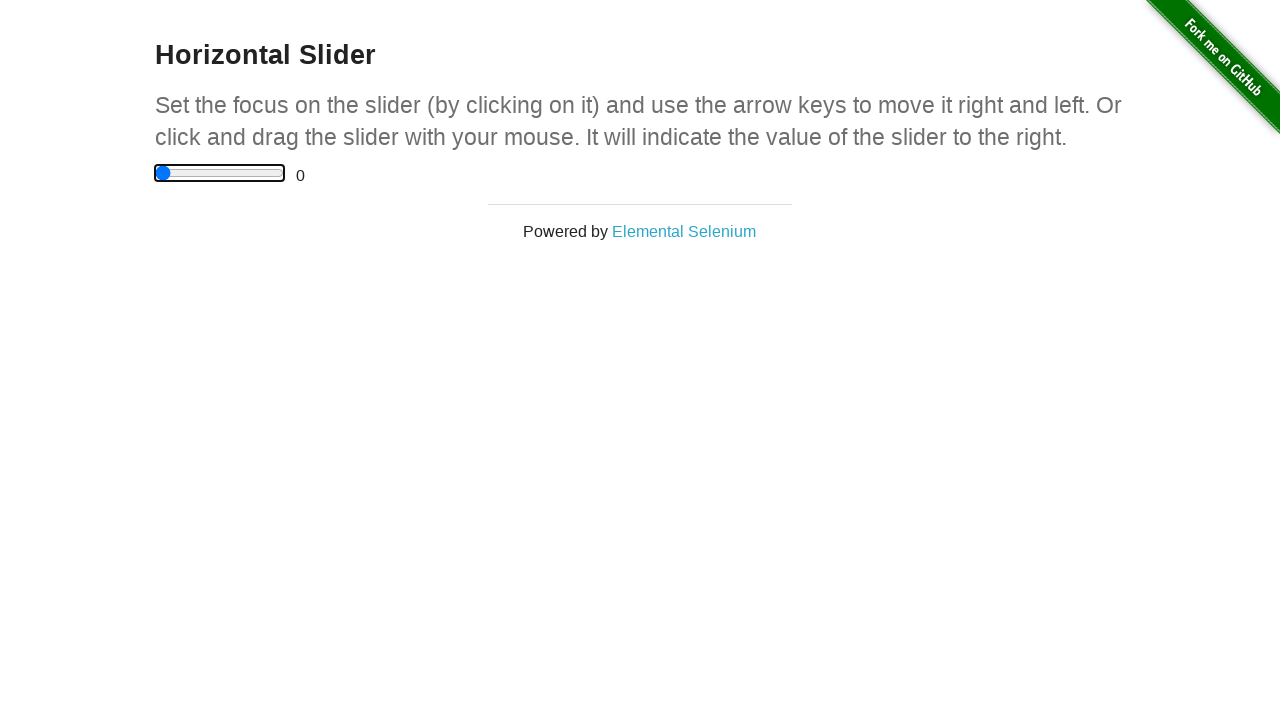